Navigates to mycontactform.com, clicks on the "Sample Forms" link, and verifies that tab elements are displayed in the left column section.

Starting URL: https://mycontactform.com

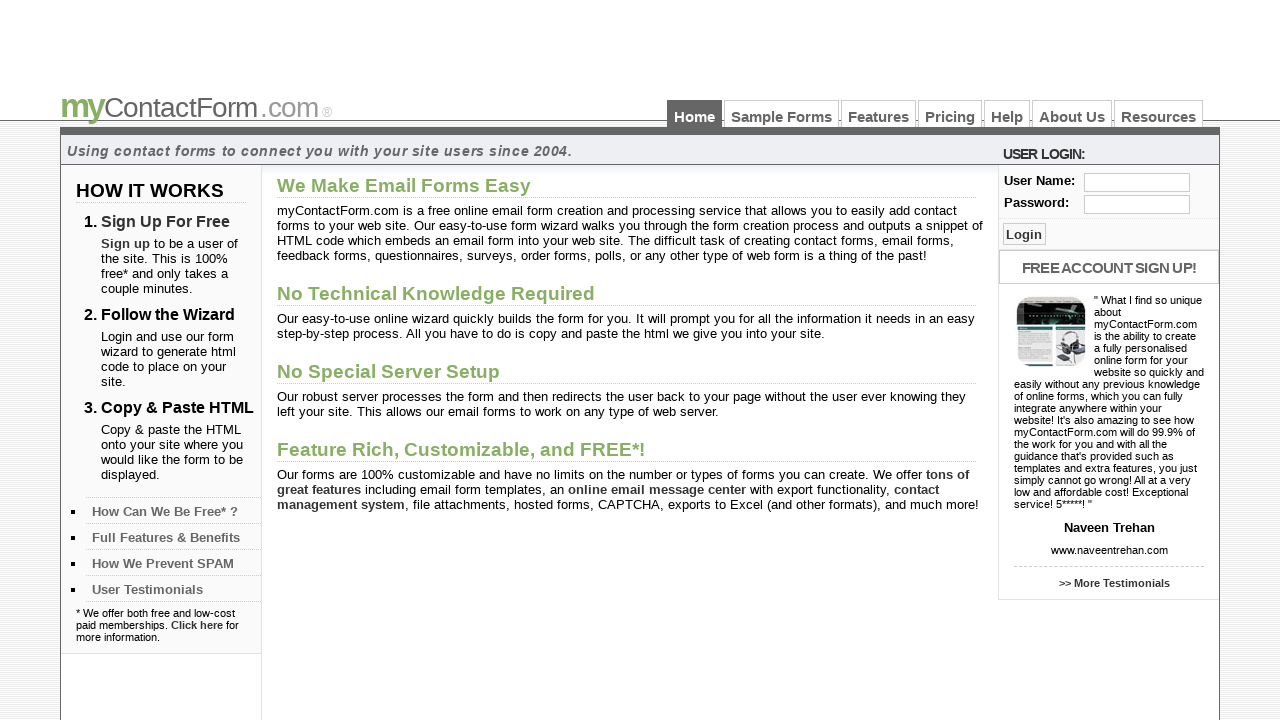

Clicked on 'Sample Forms' link at (782, 114) on text=Sample Forms
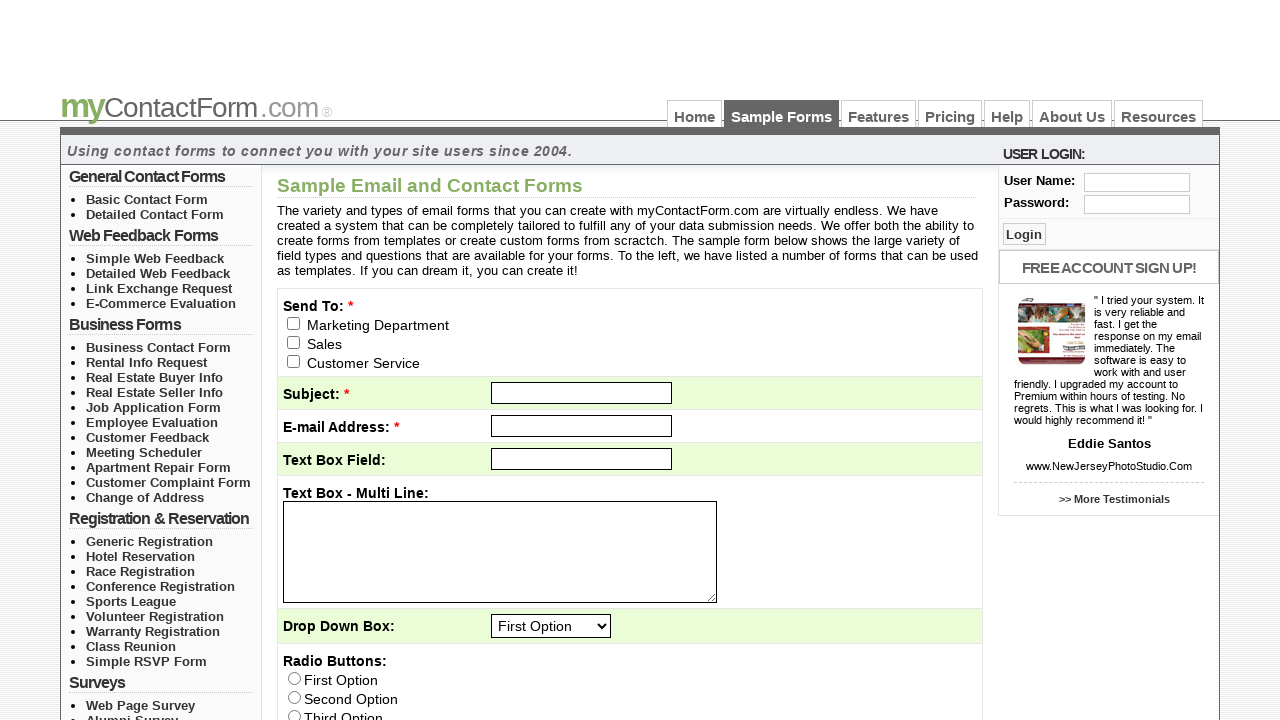

Left column section loaded and verified
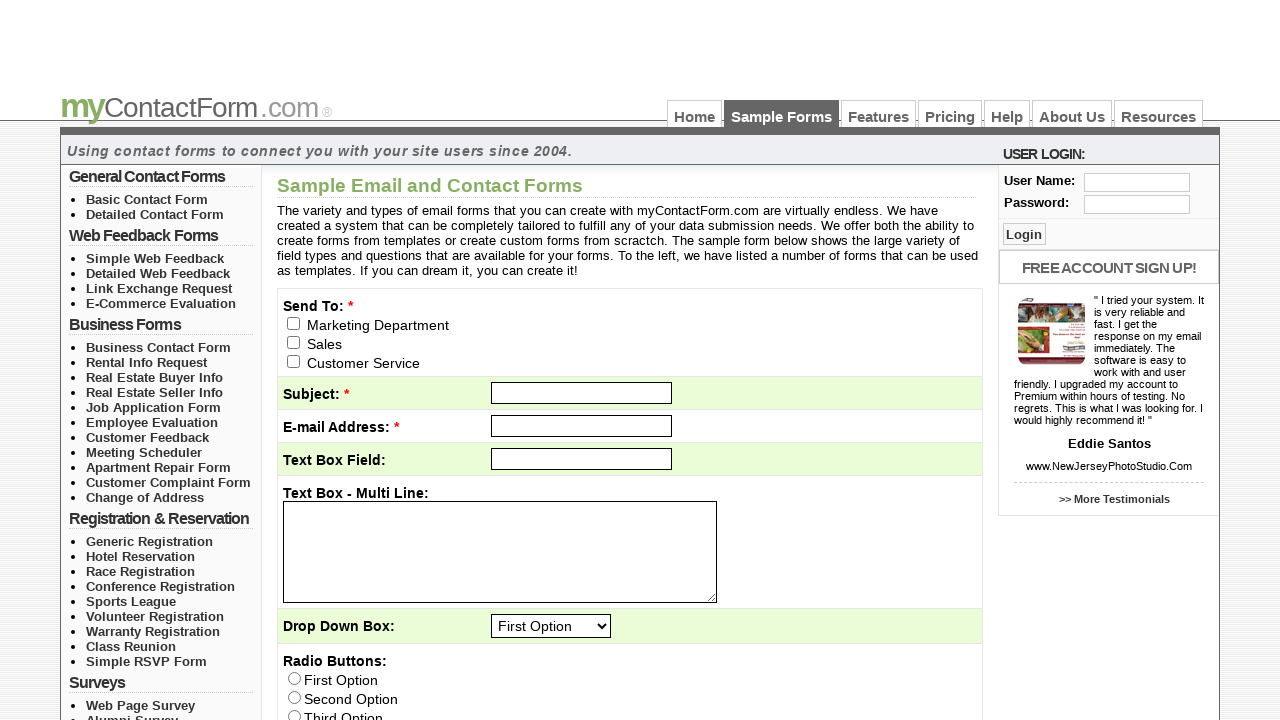

Retrieved all tab elements following left column - found 42 tabs
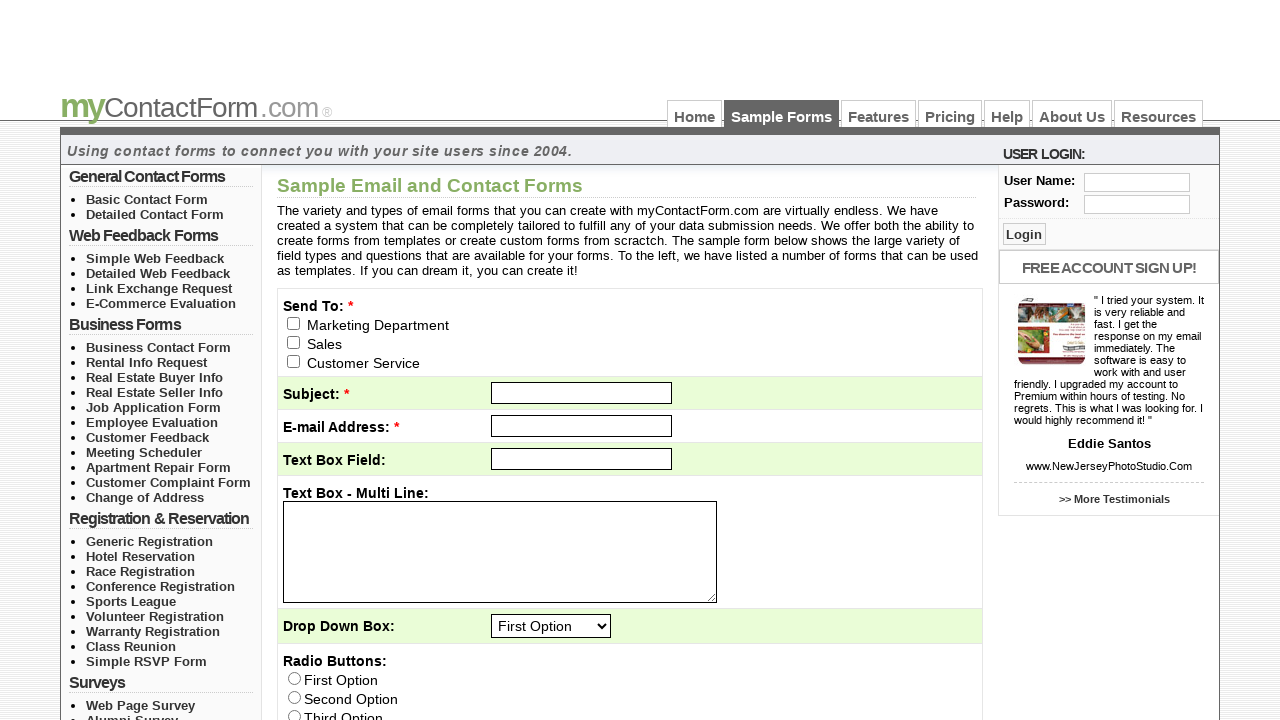

Extracted tab name: General Contact Forms
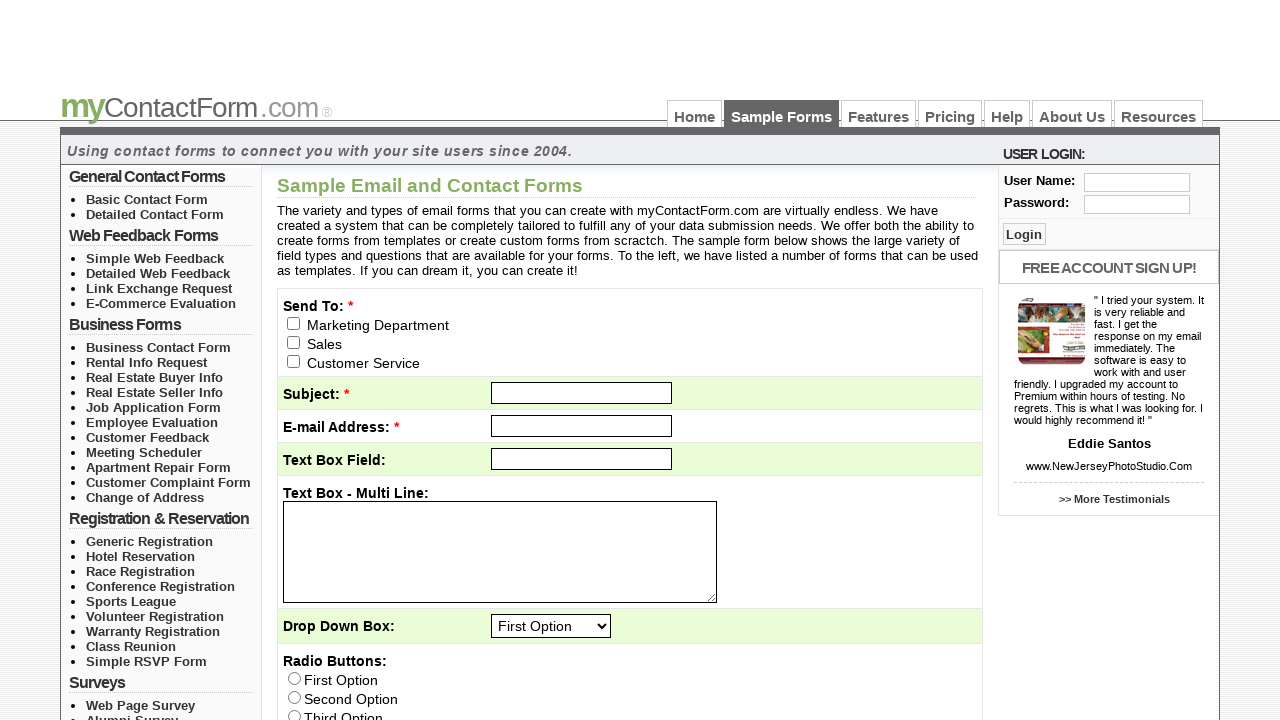

Extracted tab name: 
	Basic Contact Form
    Detailed Contact Form

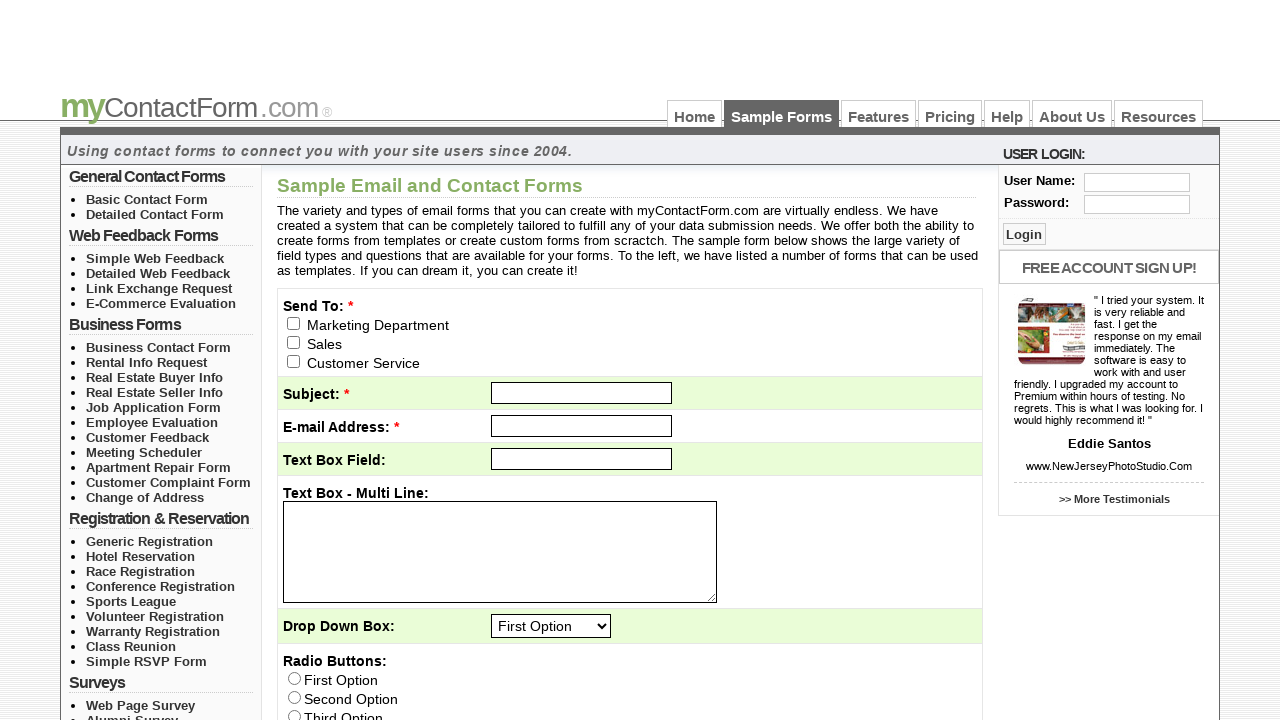

Extracted tab name: Basic Contact Form
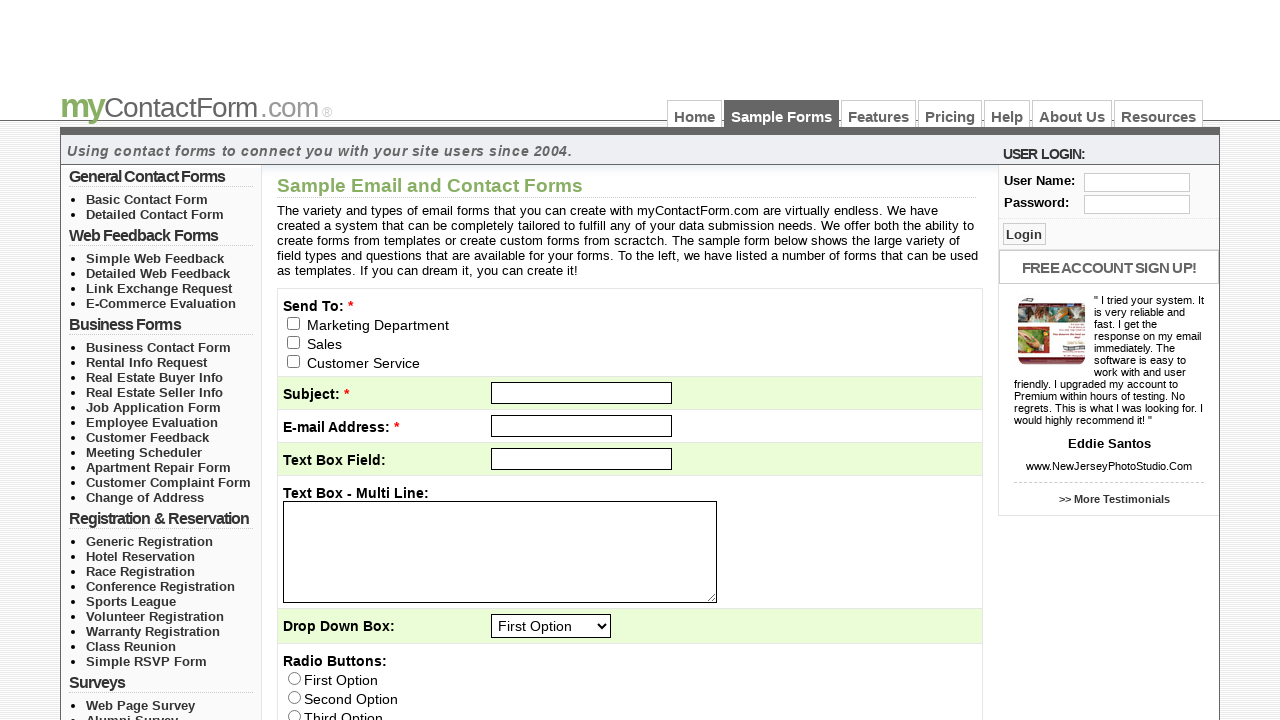

Extracted tab name: Detailed Contact Form
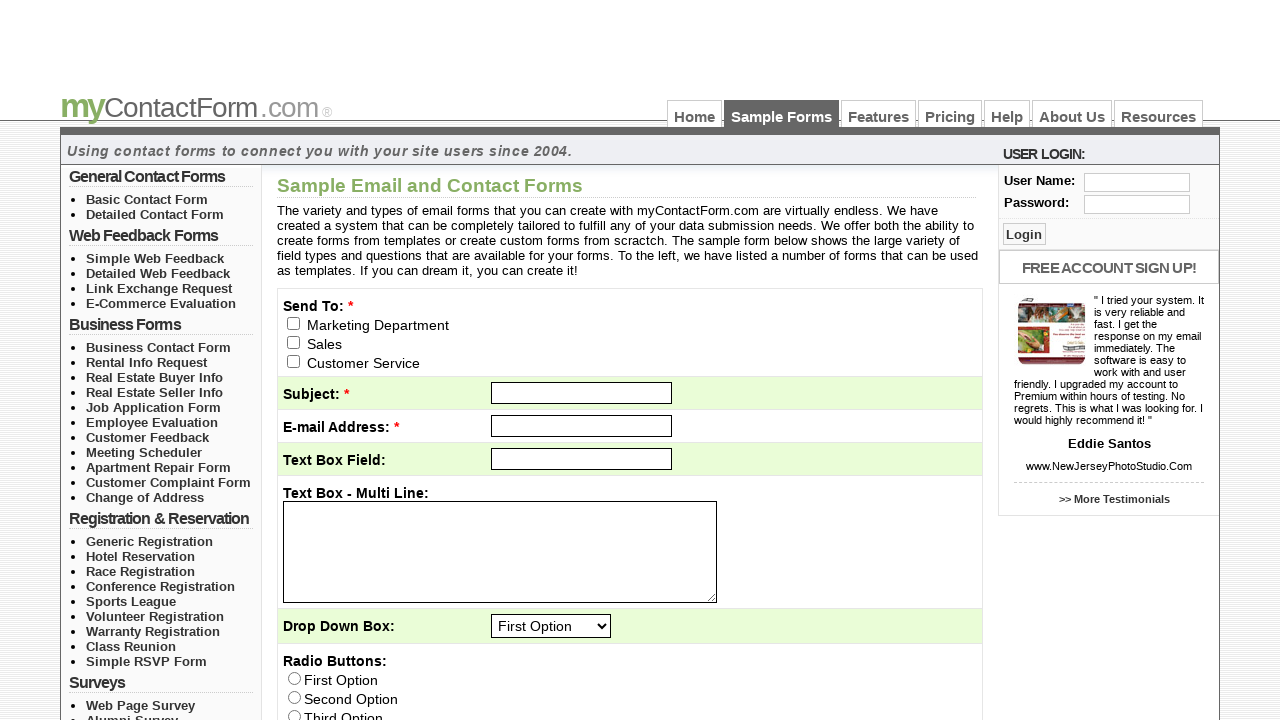

Extracted tab name: Web Feedback Forms
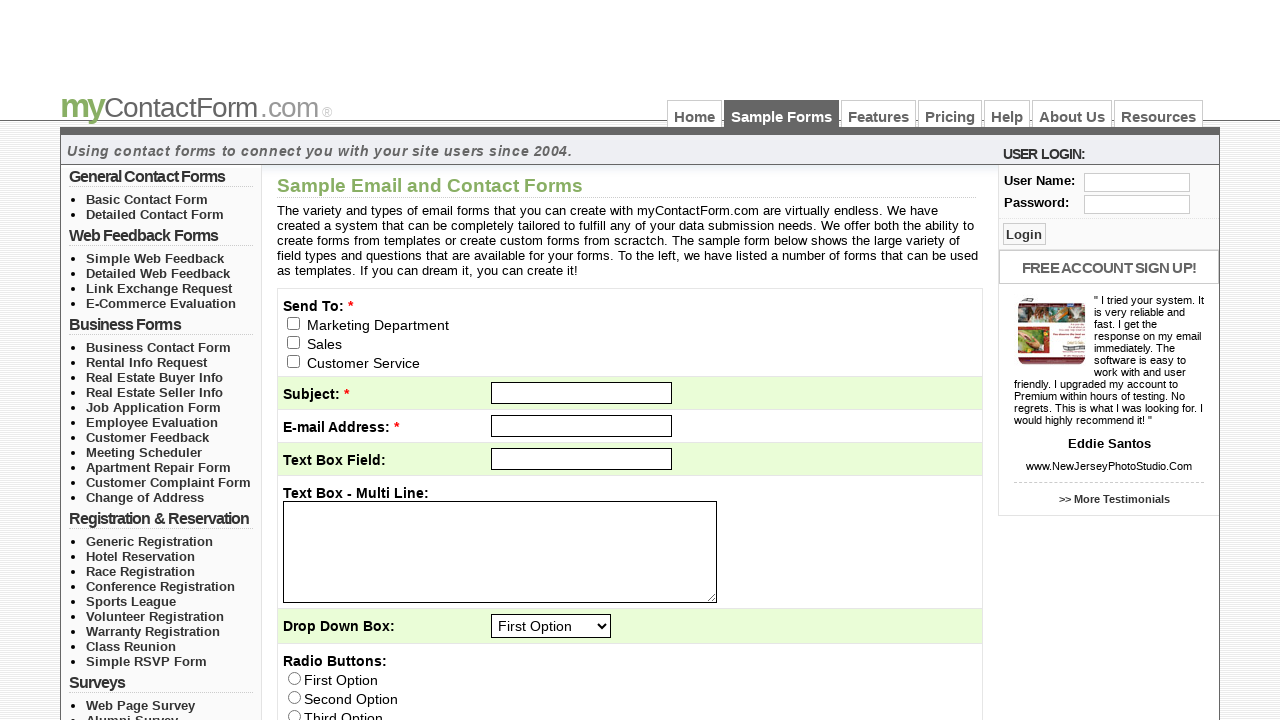

Extracted tab name: 
	Simple Web Feedback
	Detailed Web Feedback
	Link Exchange Request
    E-Commerce Evaluation

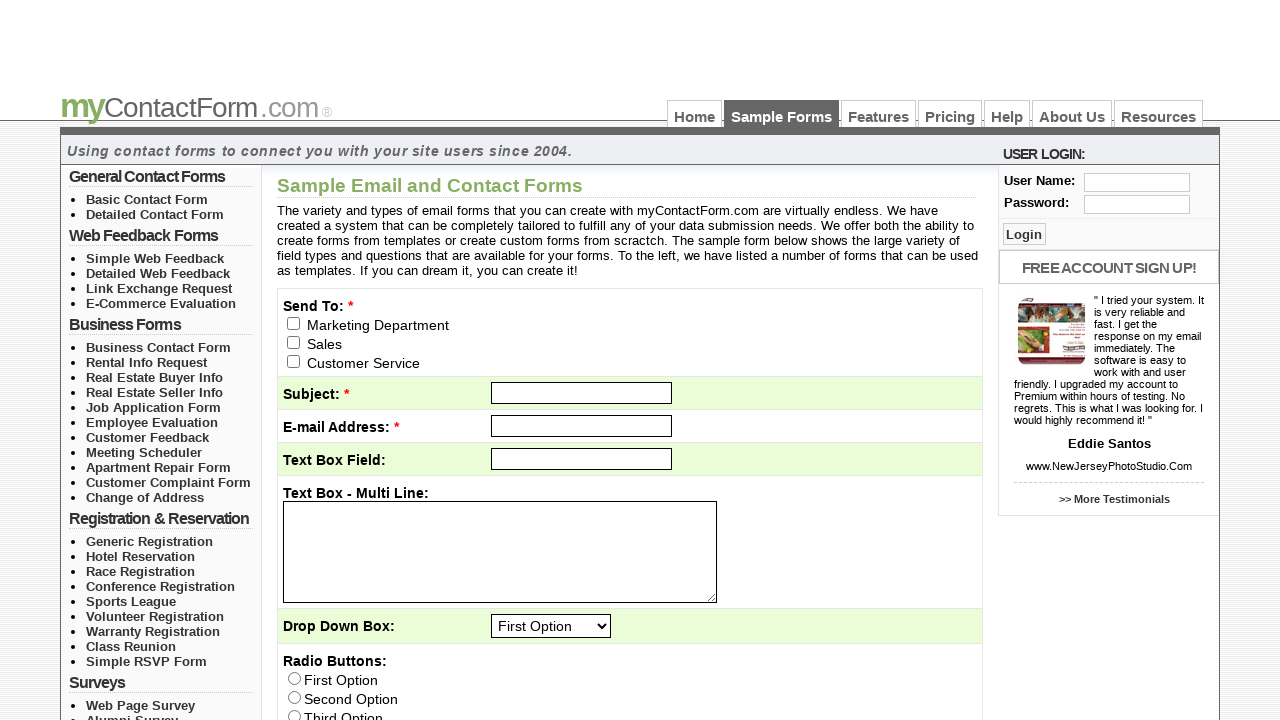

Extracted tab name: Simple Web Feedback
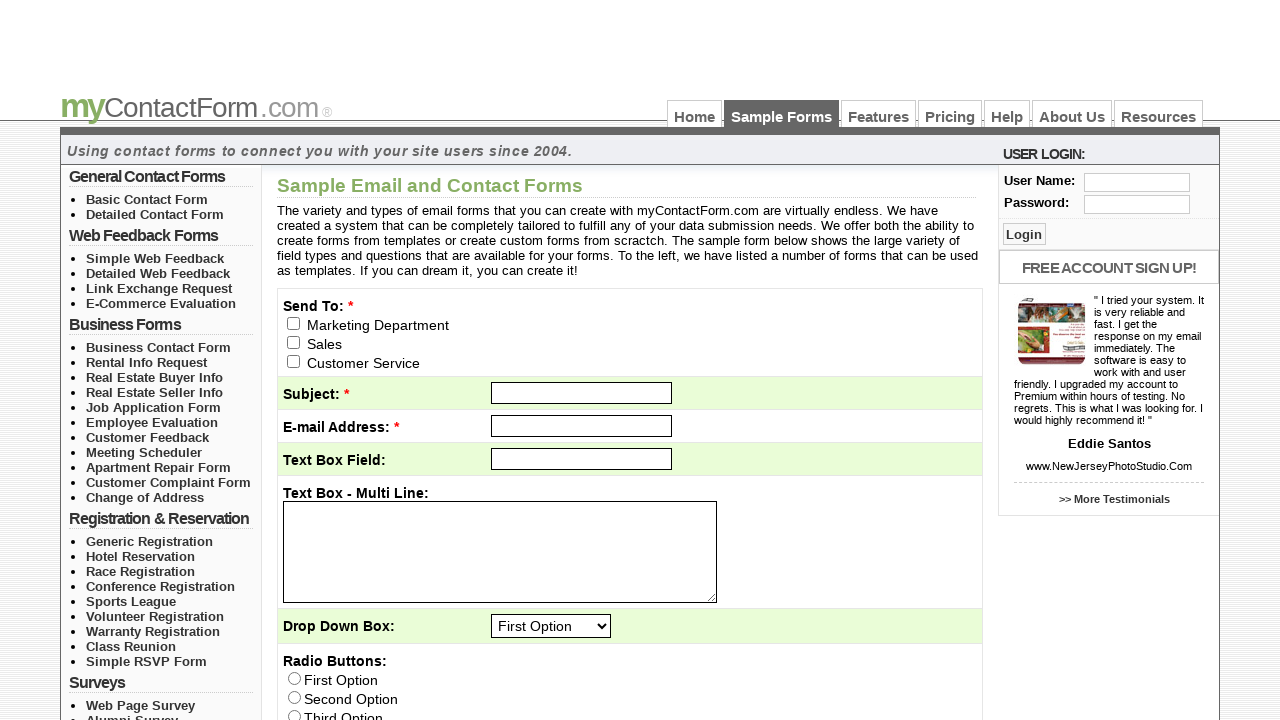

Extracted tab name: Detailed Web Feedback
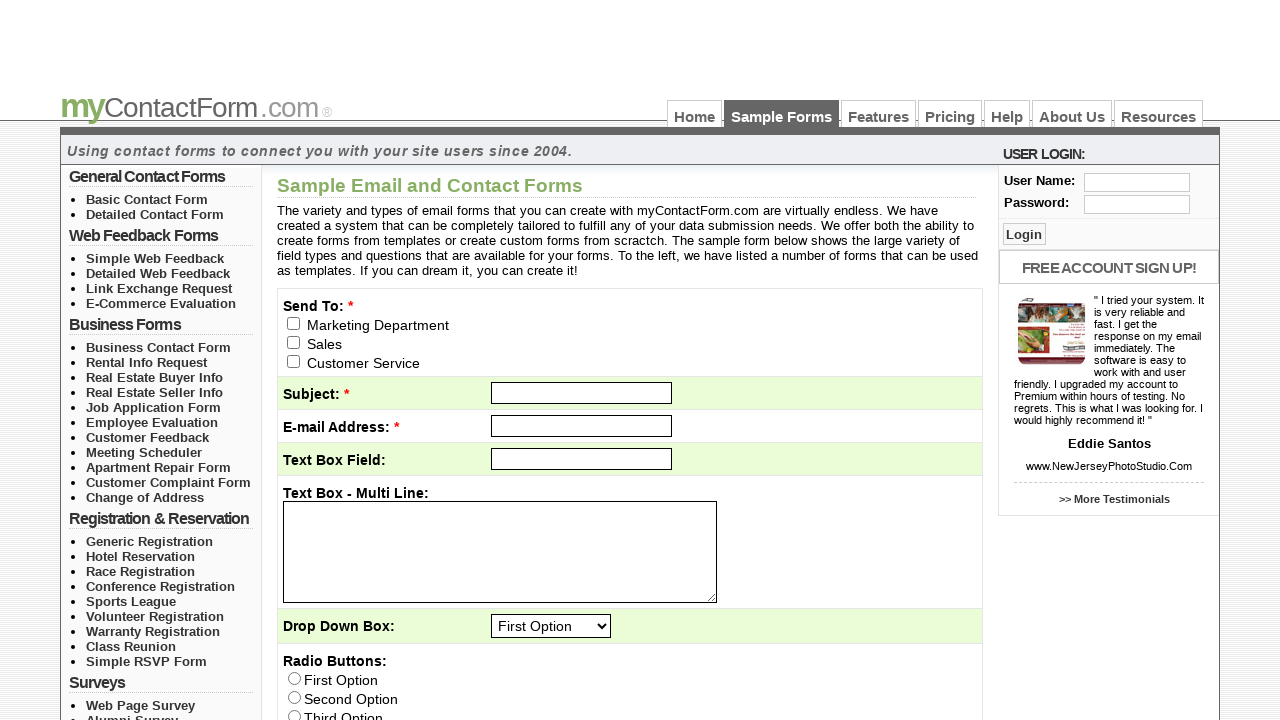

Extracted tab name: Link Exchange Request
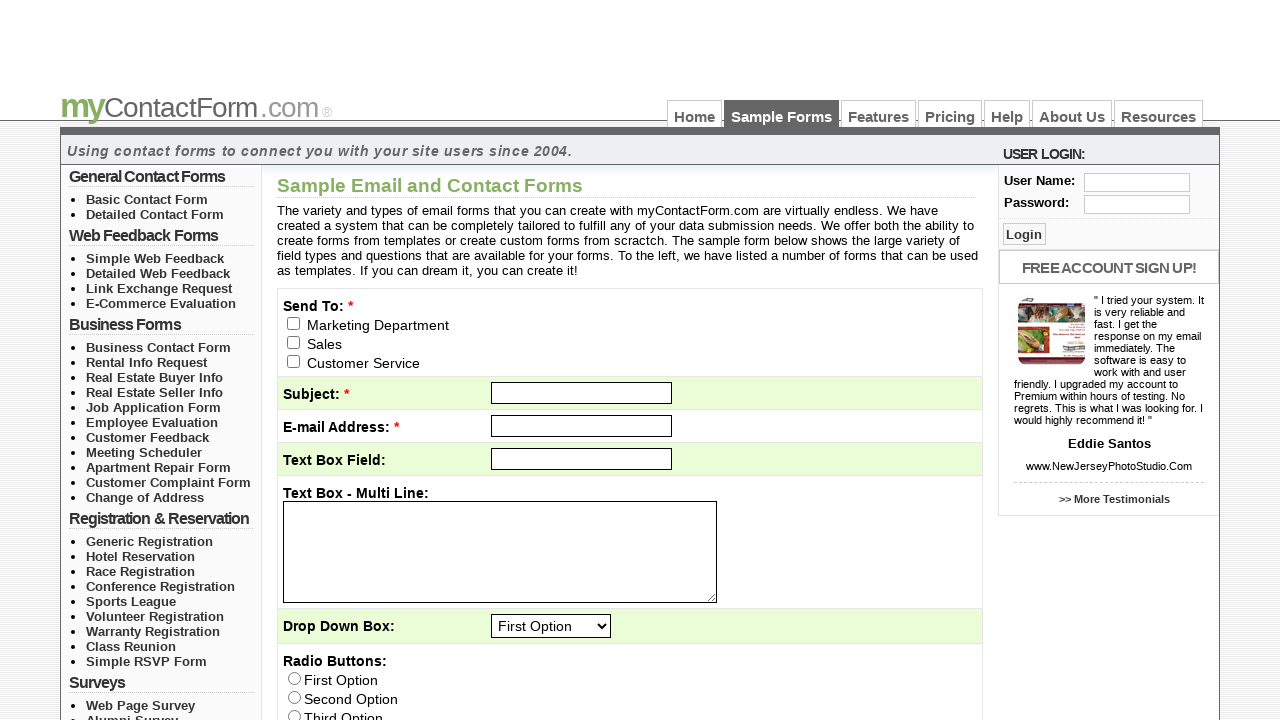

Extracted tab name: E-Commerce Evaluation
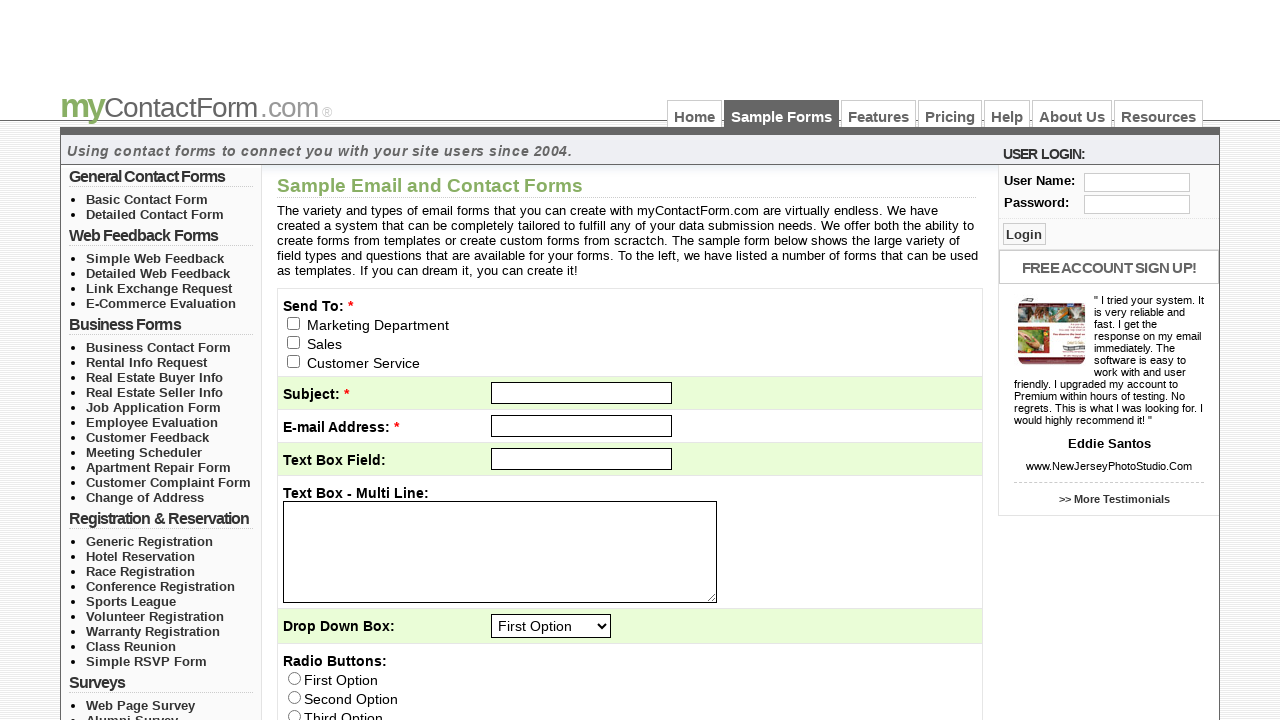

Extracted tab name: Business Forms
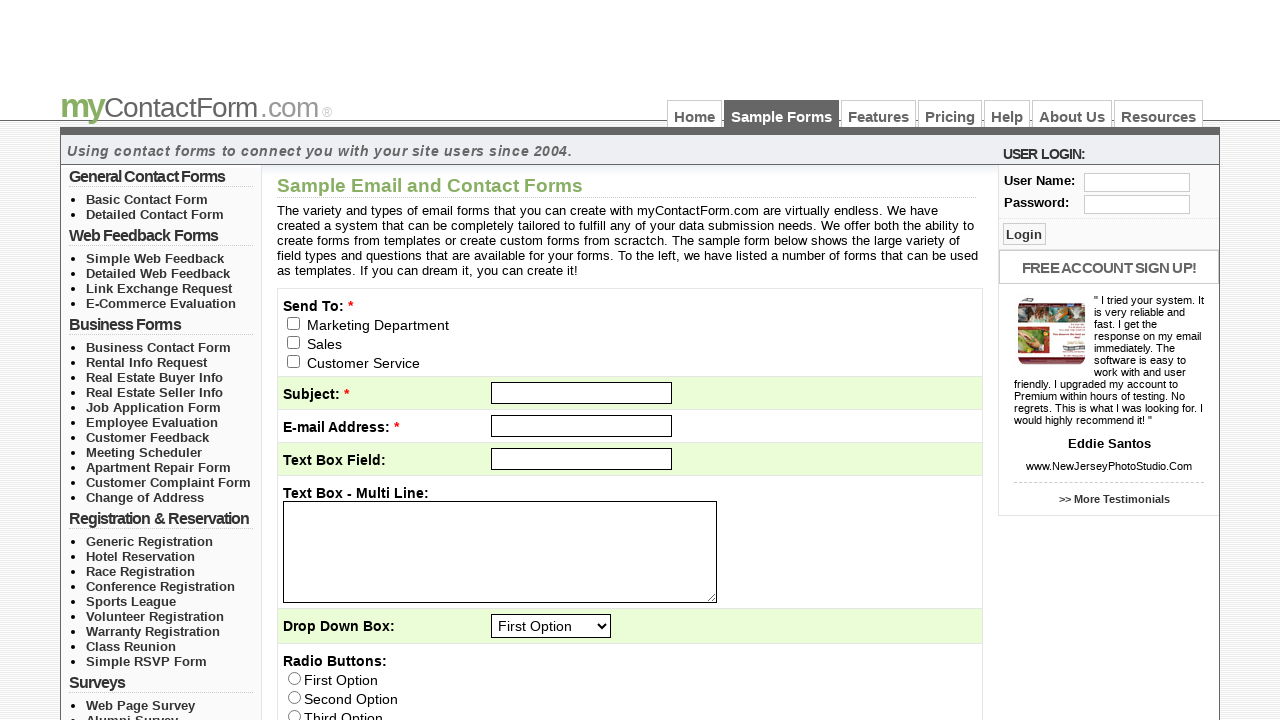

Extracted tab name: 
	Business Contact Form
	Rental Info Request
	Real Estate Buyer Info
	Real Estate Seller Info
	Job Application Form
	Employee Evaluation
	Customer Feedback
	Meeting Scheduler
	Apartment Repair Form
	Customer Complaint Form
    Change of Address

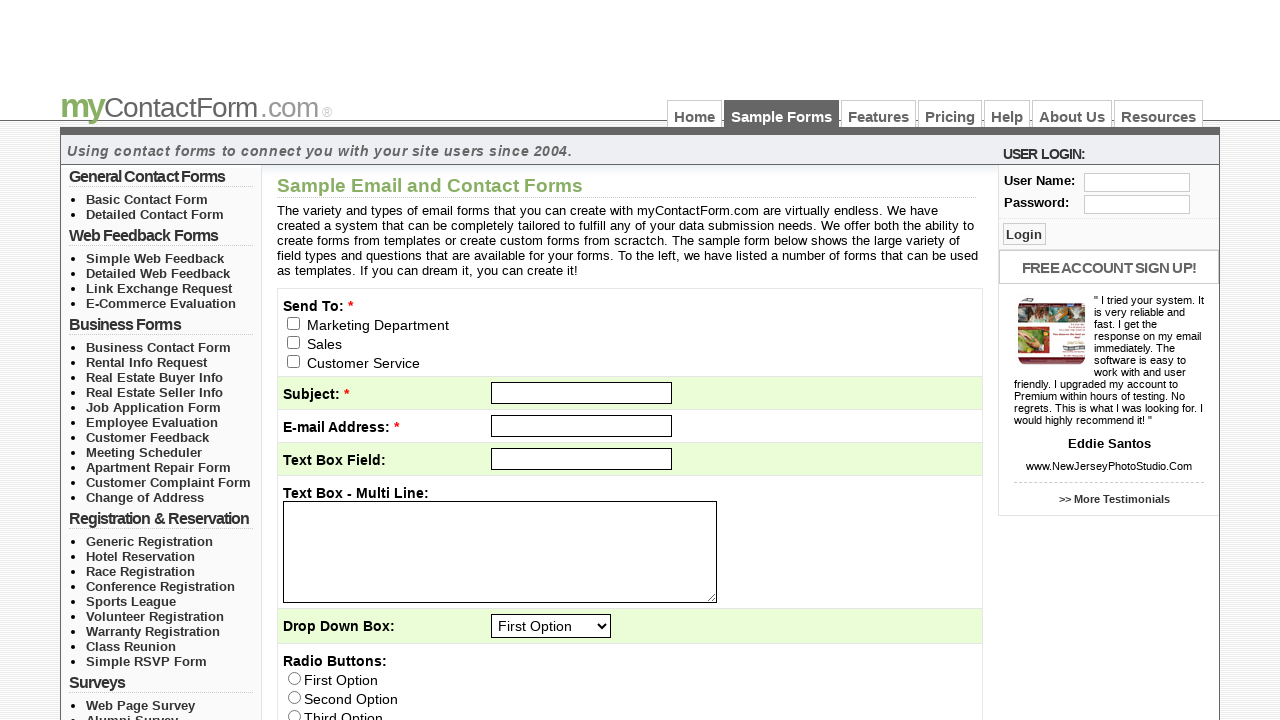

Extracted tab name: Business Contact Form
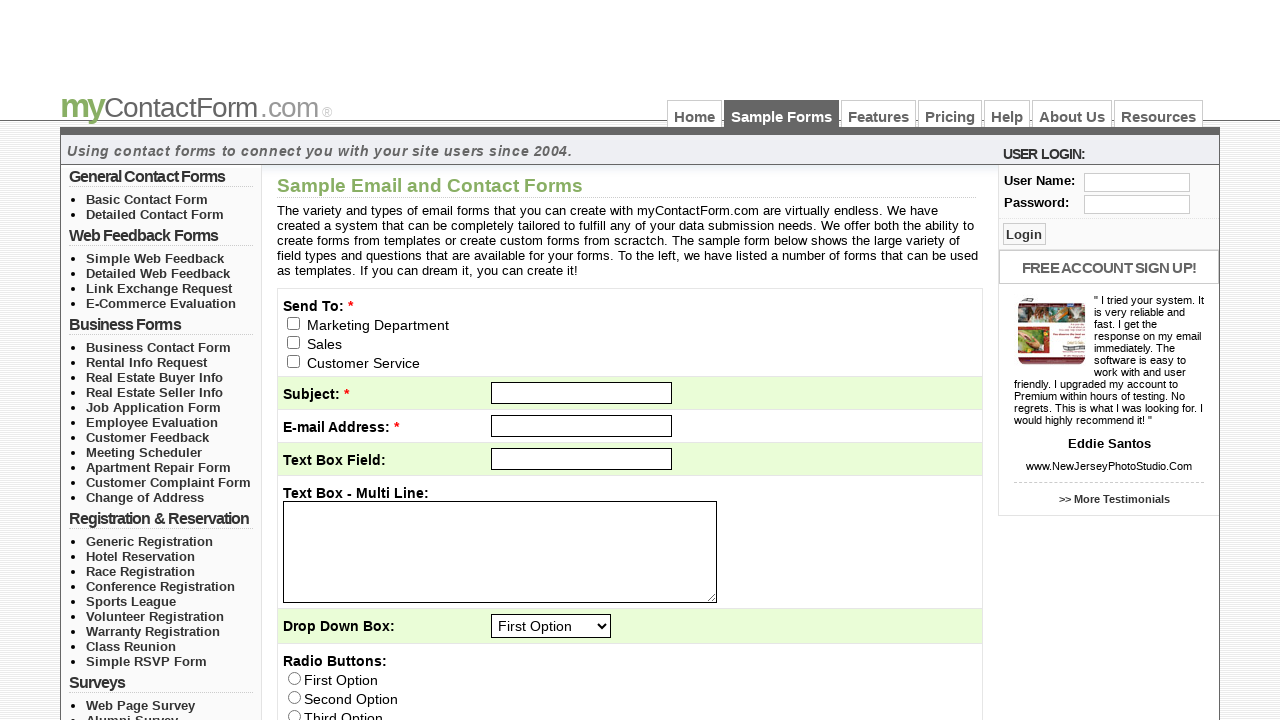

Extracted tab name: Rental Info Request
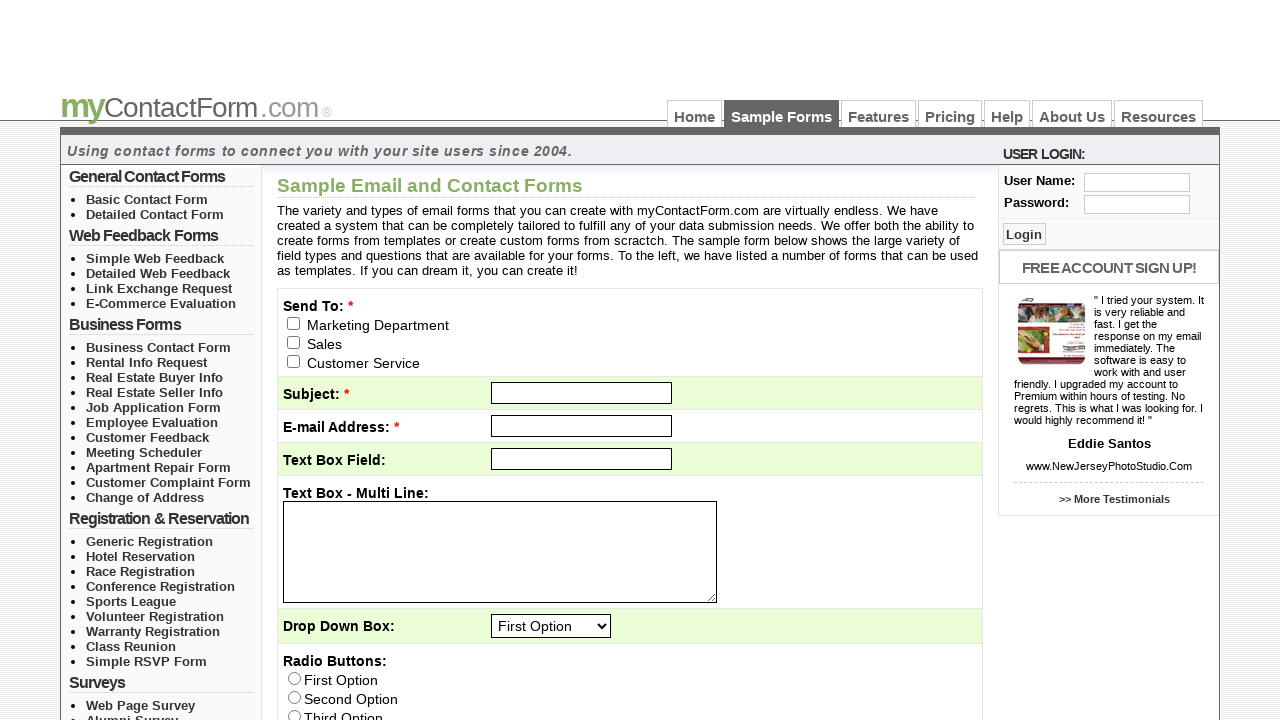

Extracted tab name: Real Estate Buyer Info
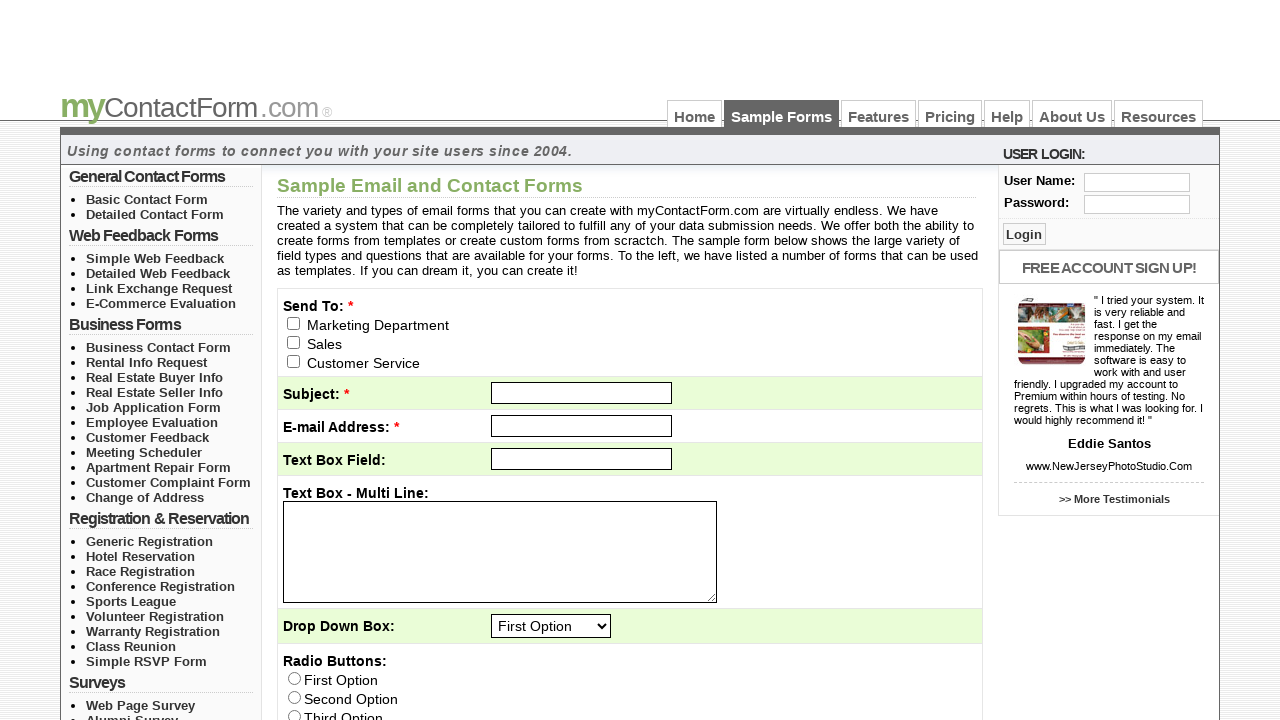

Extracted tab name: Real Estate Seller Info
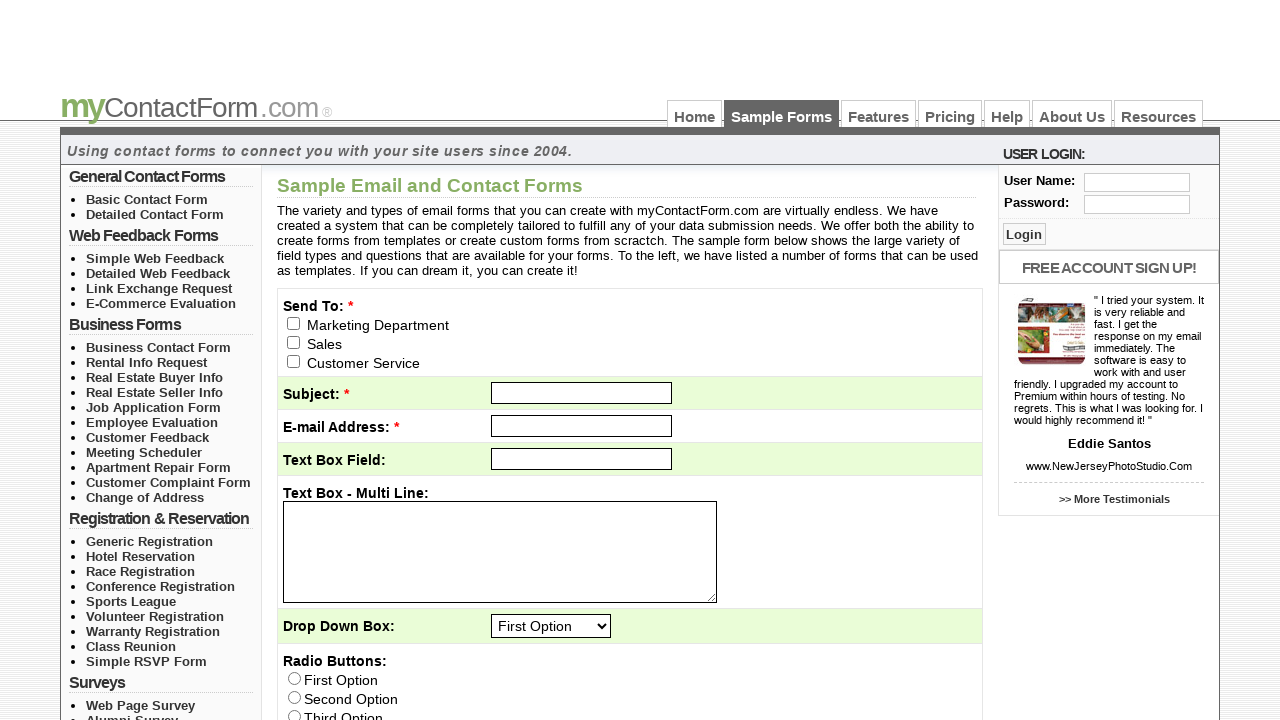

Extracted tab name: Job Application Form
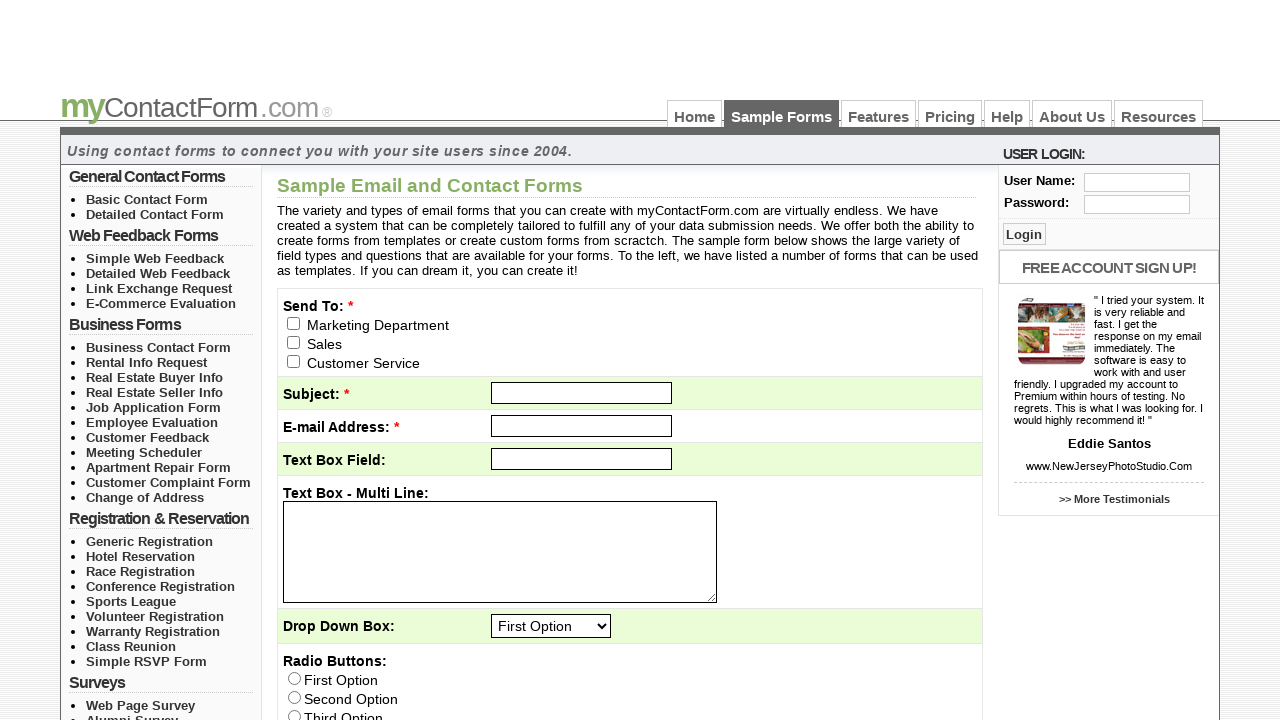

Extracted tab name: Employee Evaluation
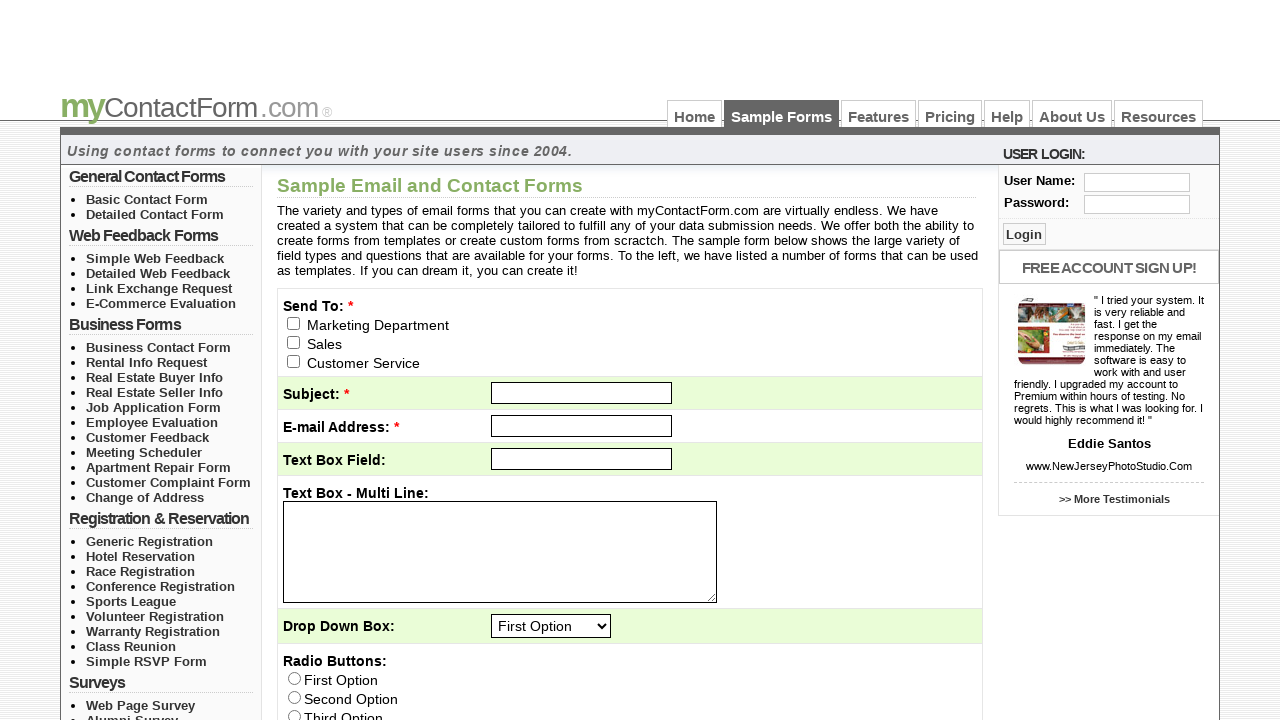

Extracted tab name: Customer Feedback
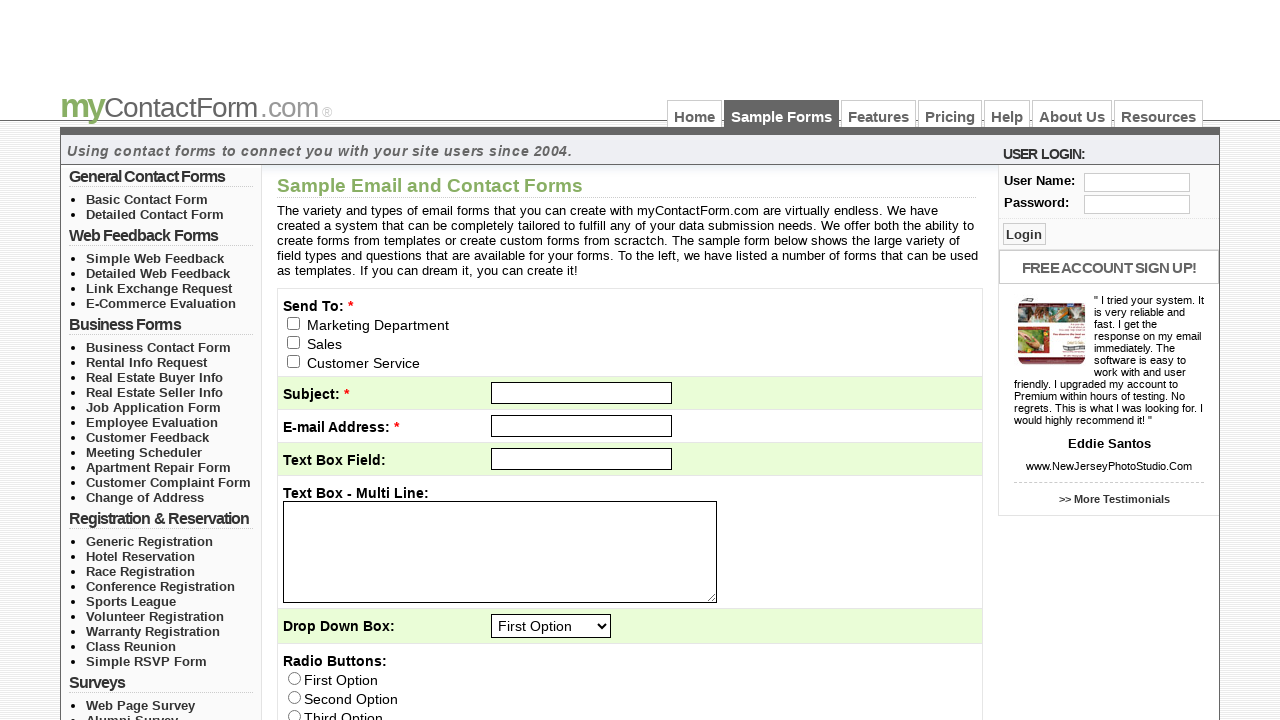

Extracted tab name: Meeting Scheduler
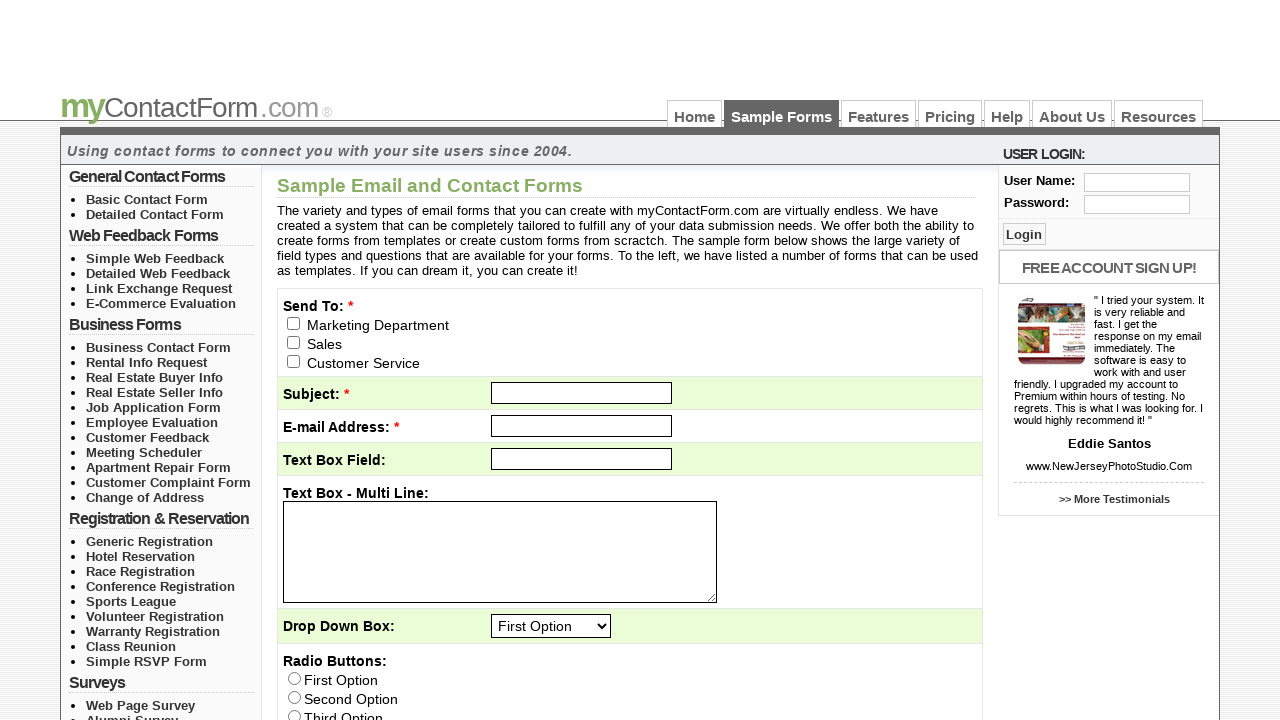

Extracted tab name: Apartment Repair Form
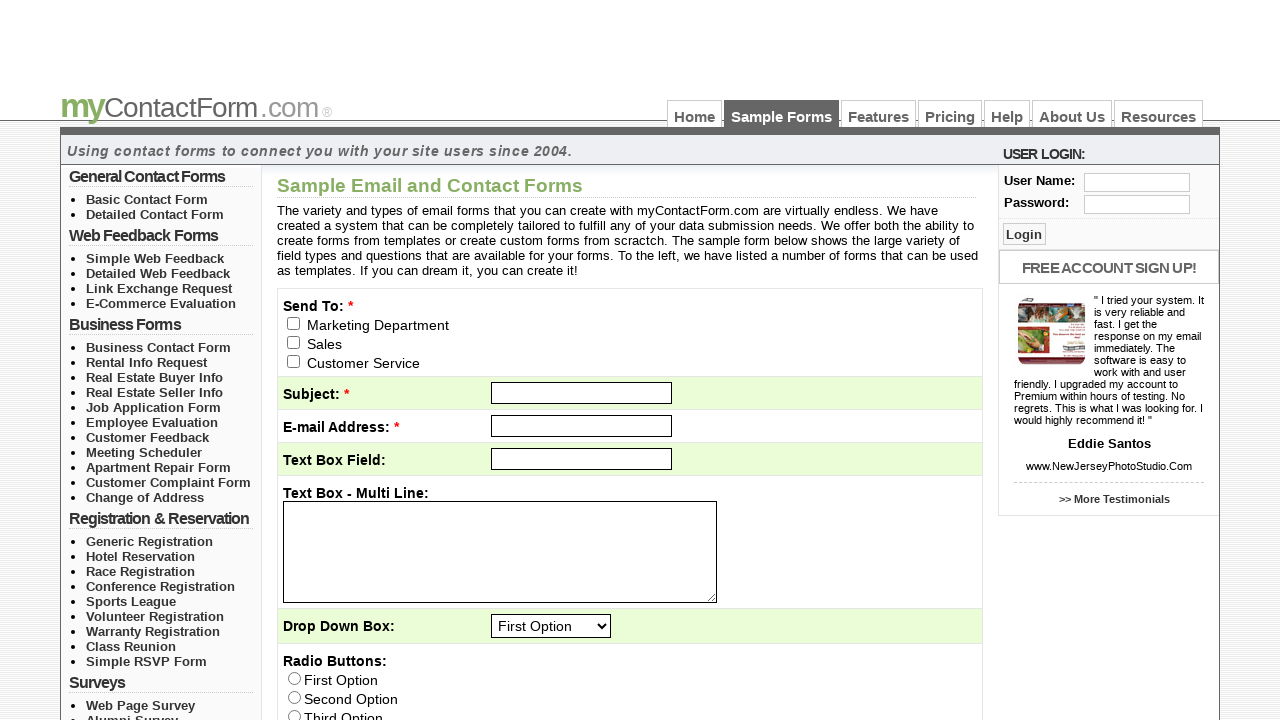

Extracted tab name: Customer Complaint Form
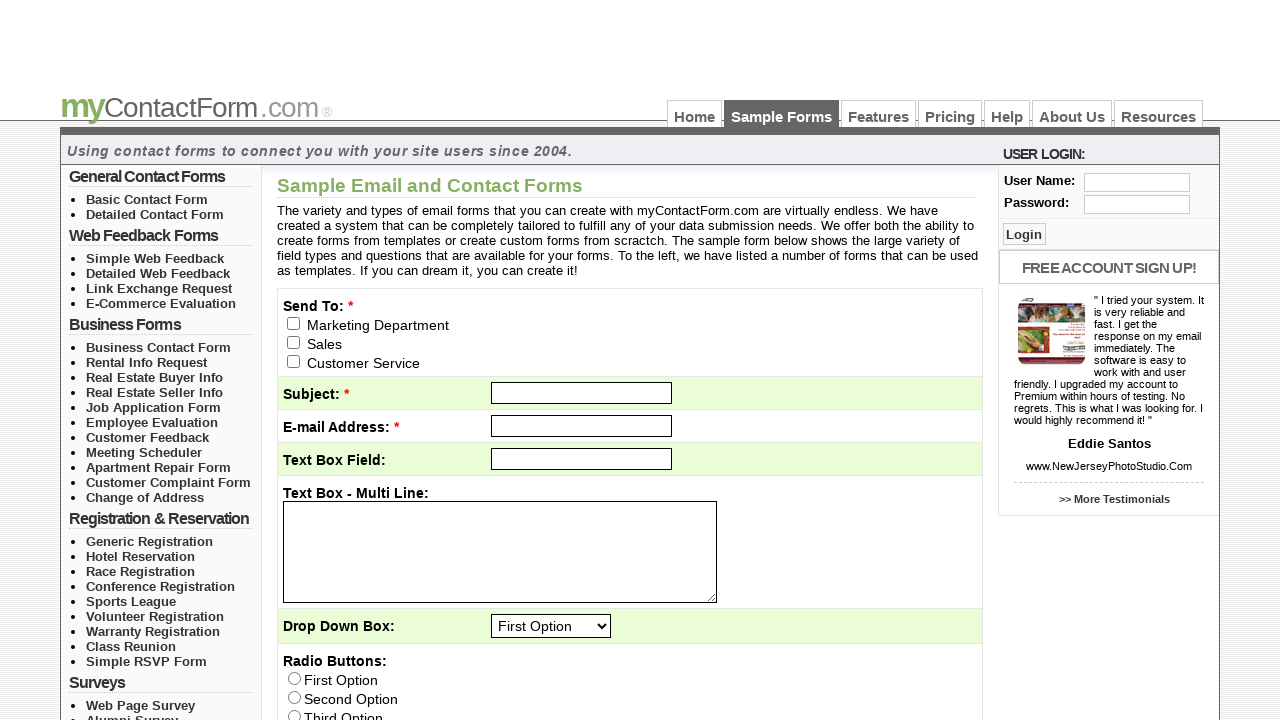

Extracted tab name: Change of Address
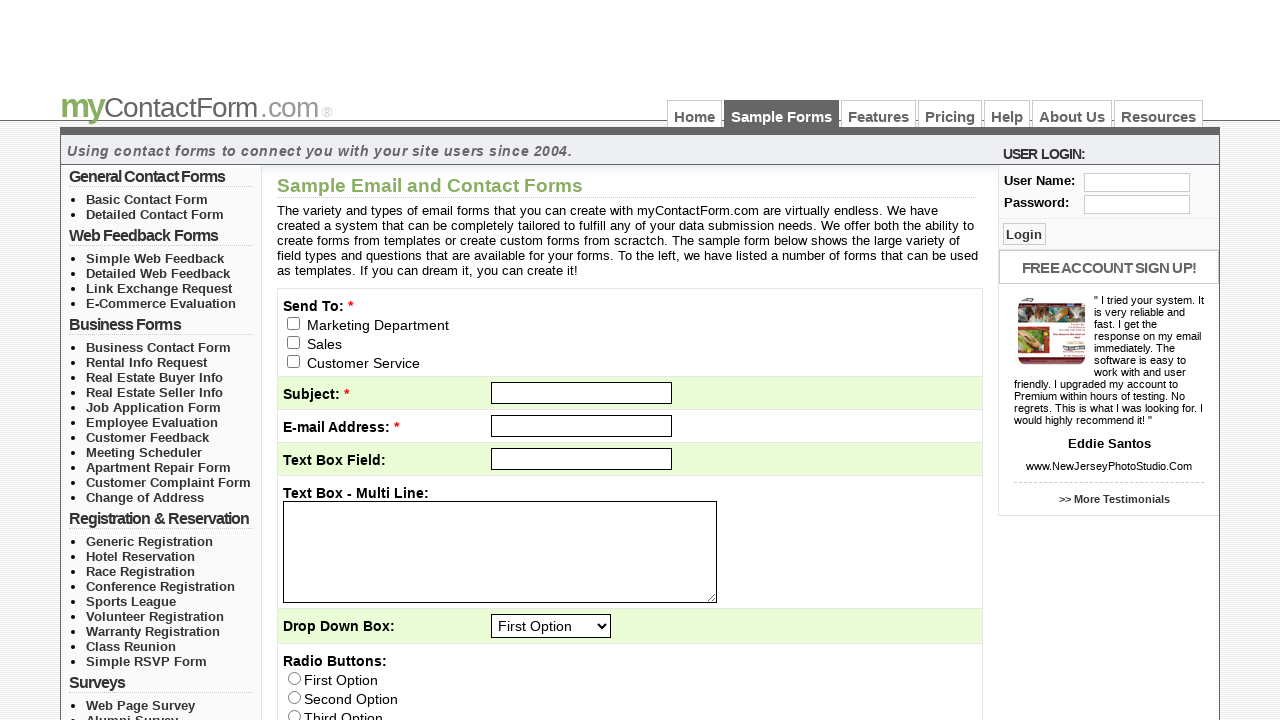

Extracted tab name: Registration & Reservation
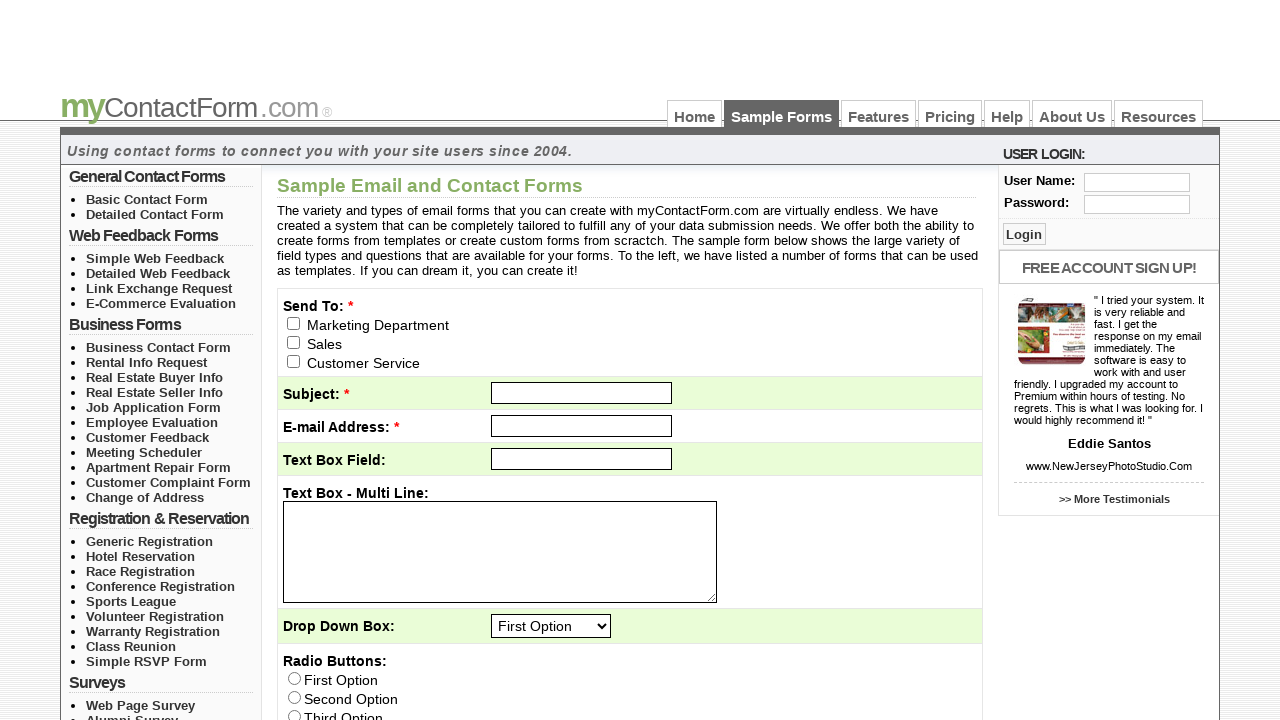

Extracted tab name: 
	Generic Registration
	Hotel Reservation
	Race Registration
	Conference Registration
	Sports League
	Volunteer Registration
	Warranty Registration
	Class Reunion
	Simple RSVP Form

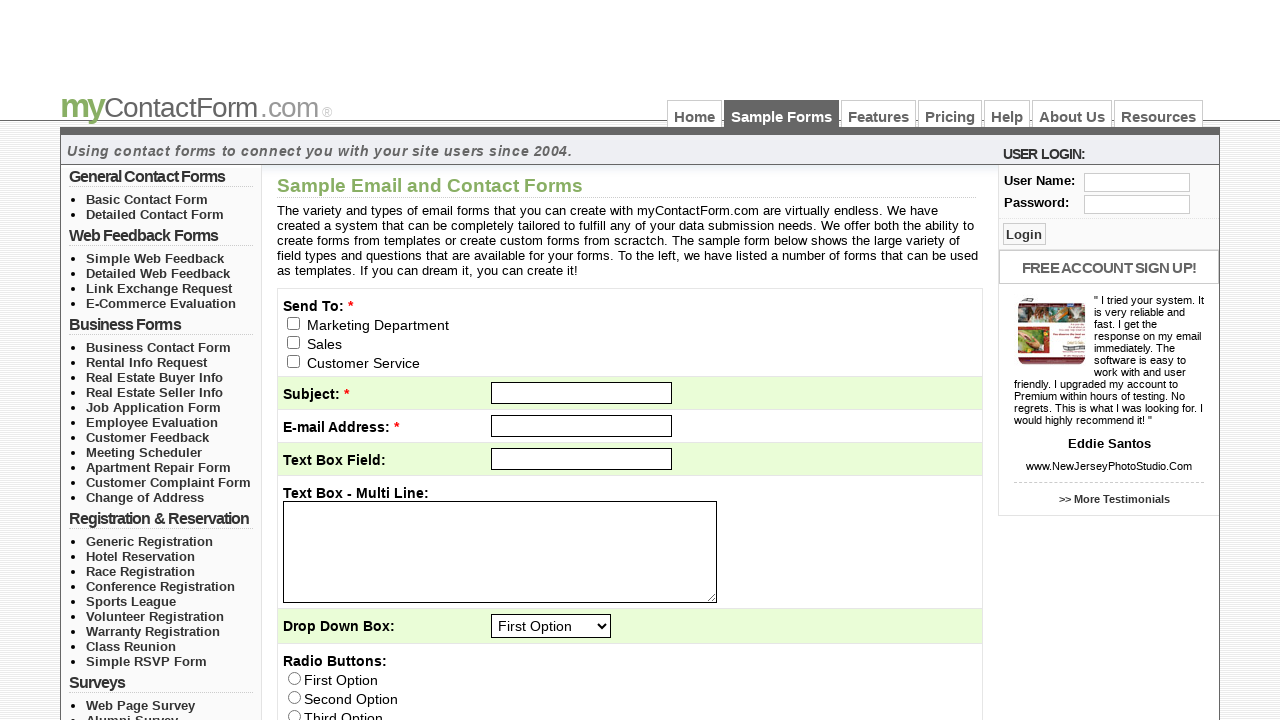

Extracted tab name: Generic Registration
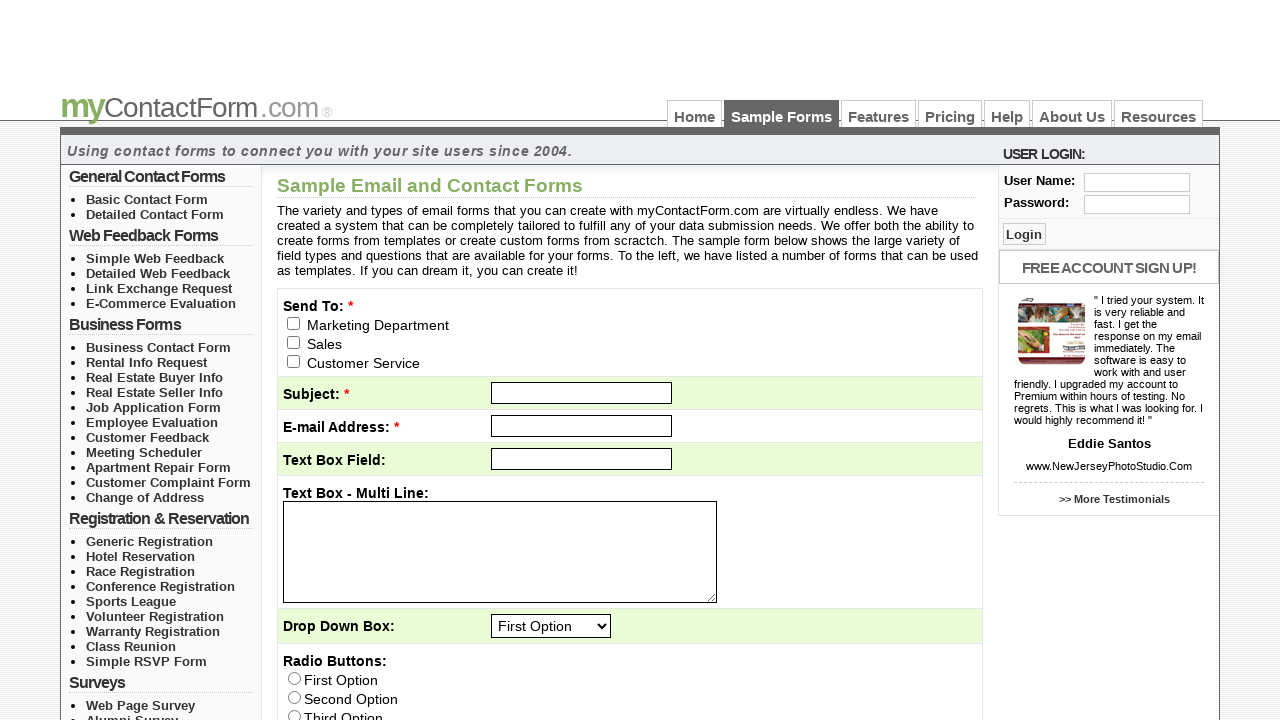

Extracted tab name: Hotel Reservation
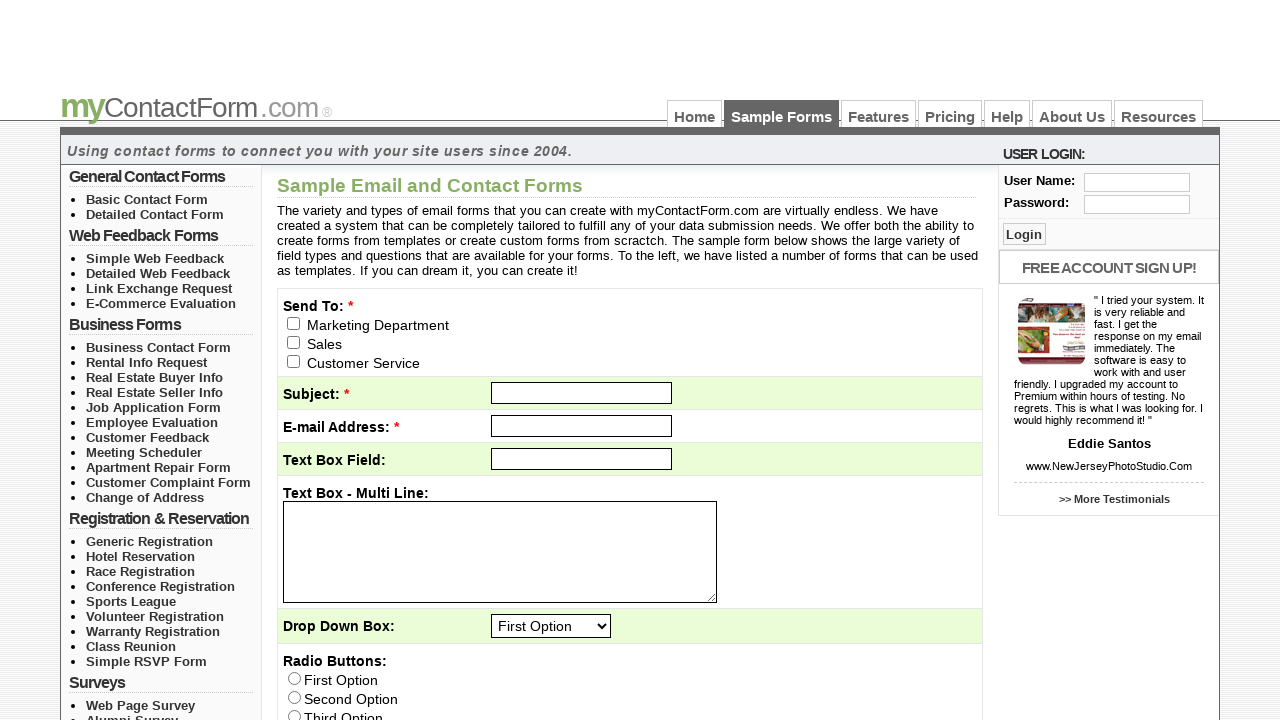

Extracted tab name: Race Registration
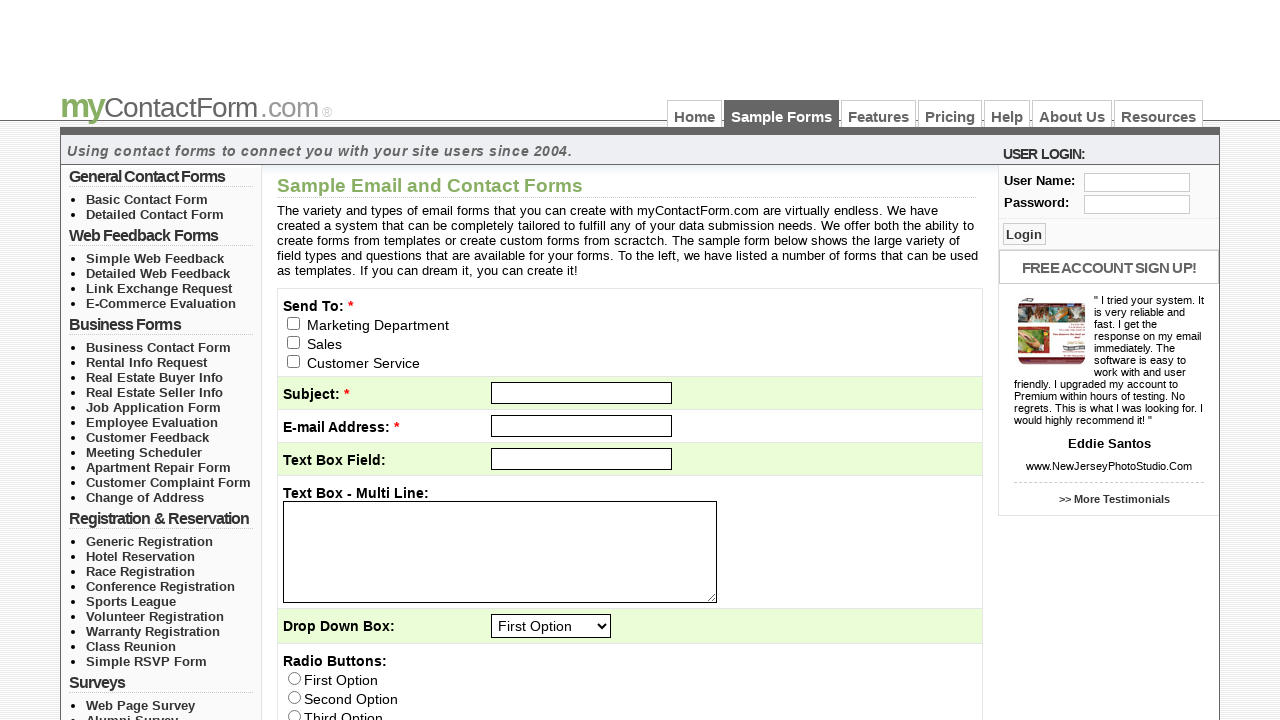

Extracted tab name: Conference Registration
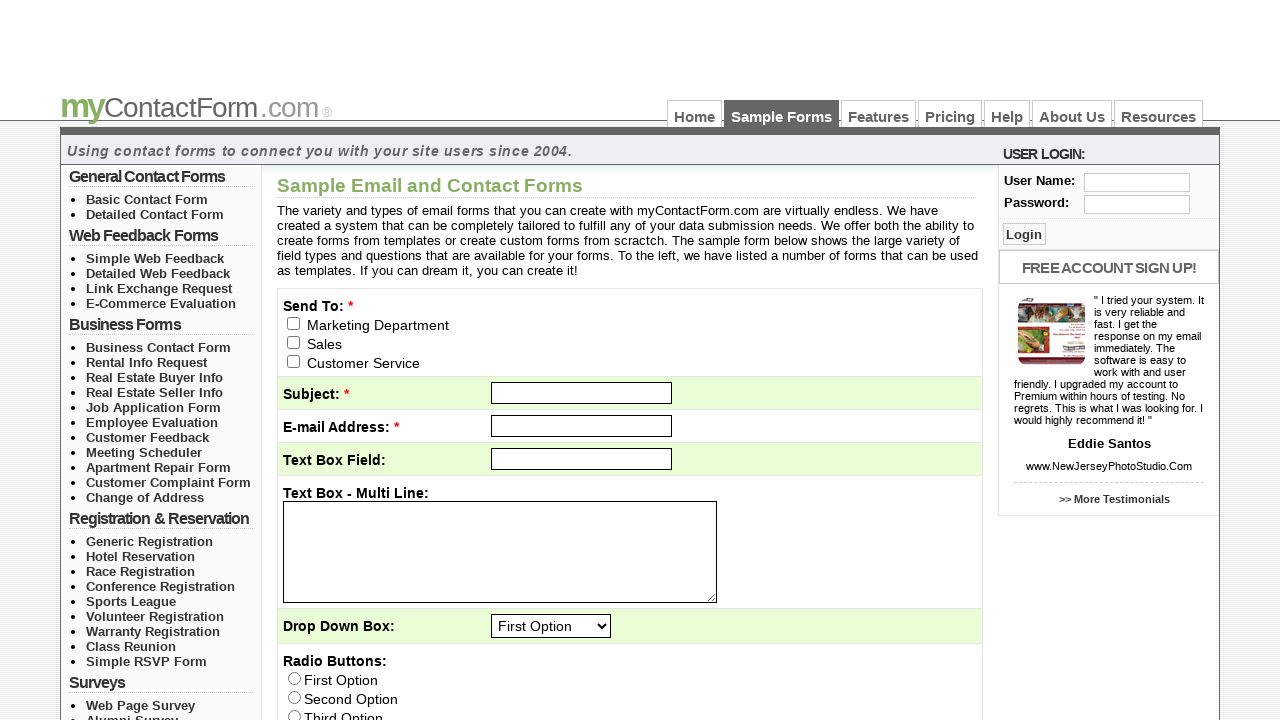

Extracted tab name: Sports League
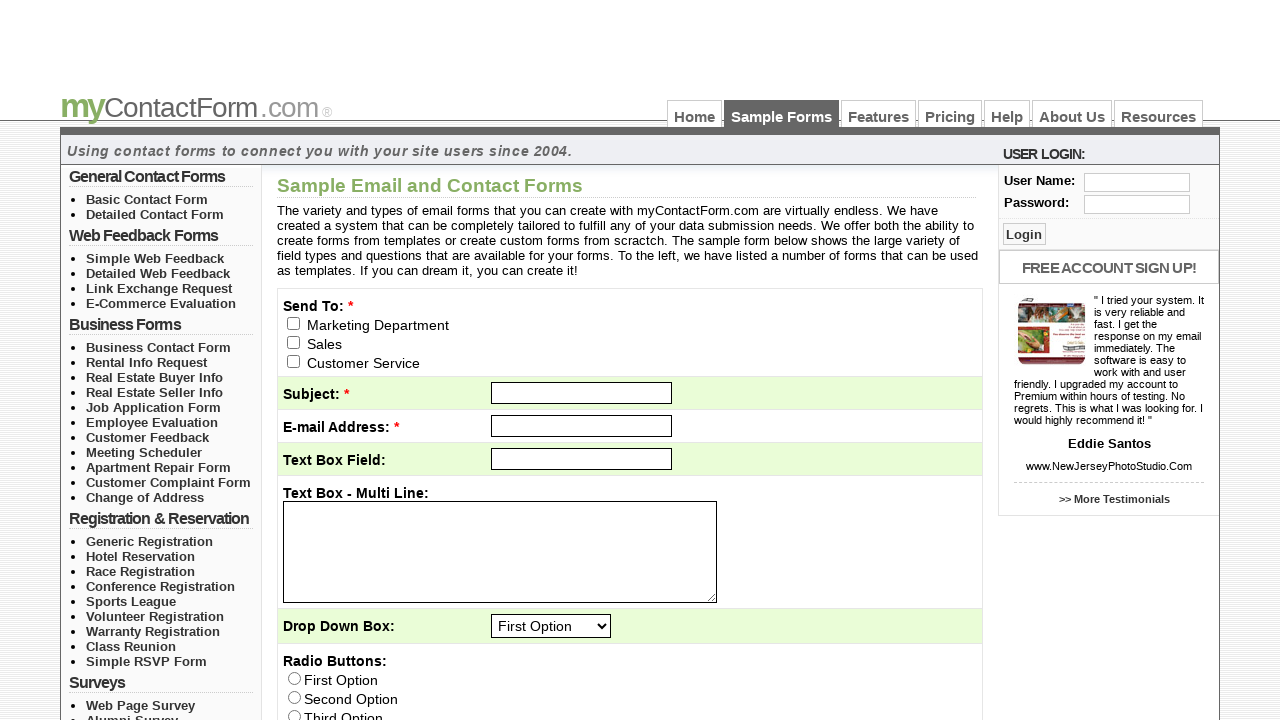

Extracted tab name: Volunteer Registration
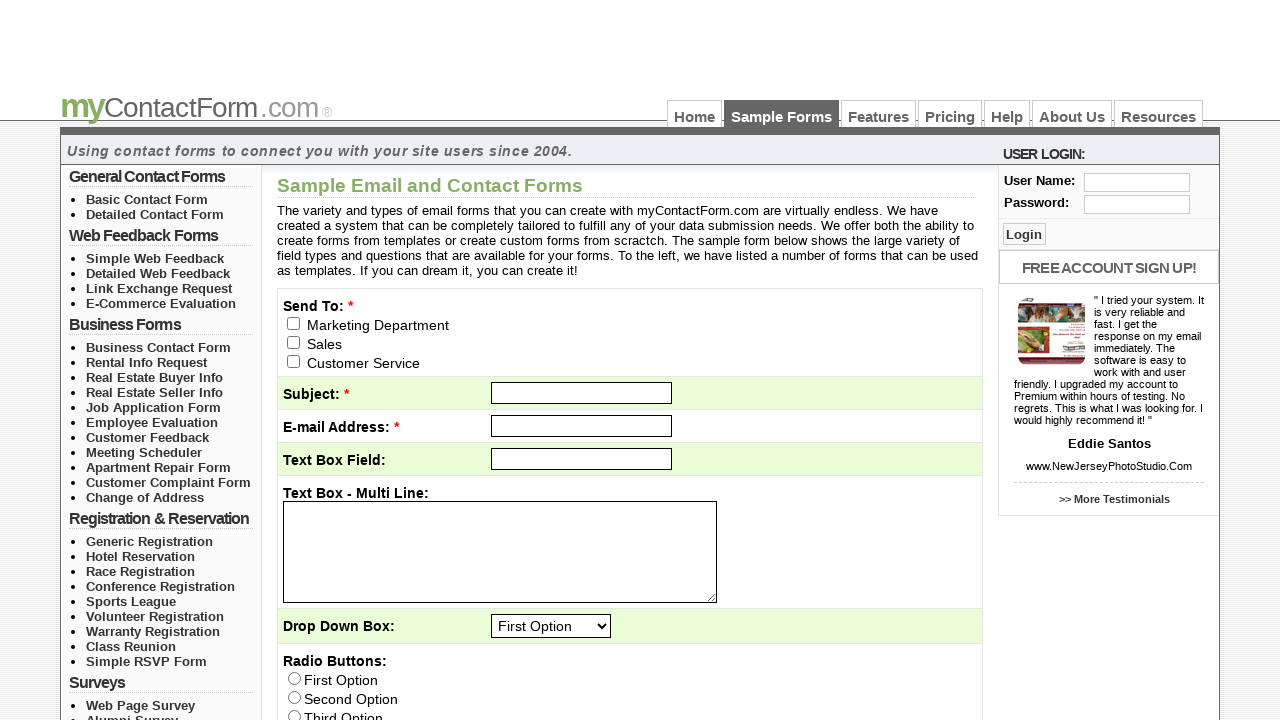

Extracted tab name: Warranty Registration
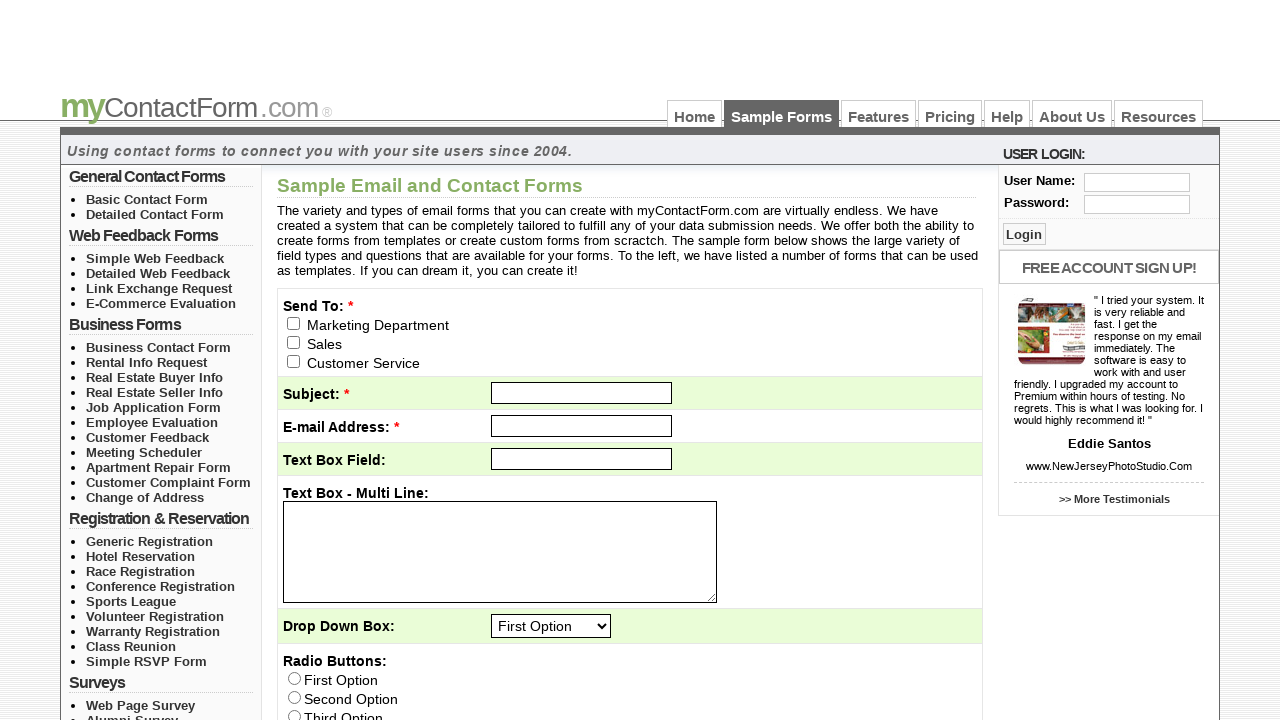

Extracted tab name: Class Reunion
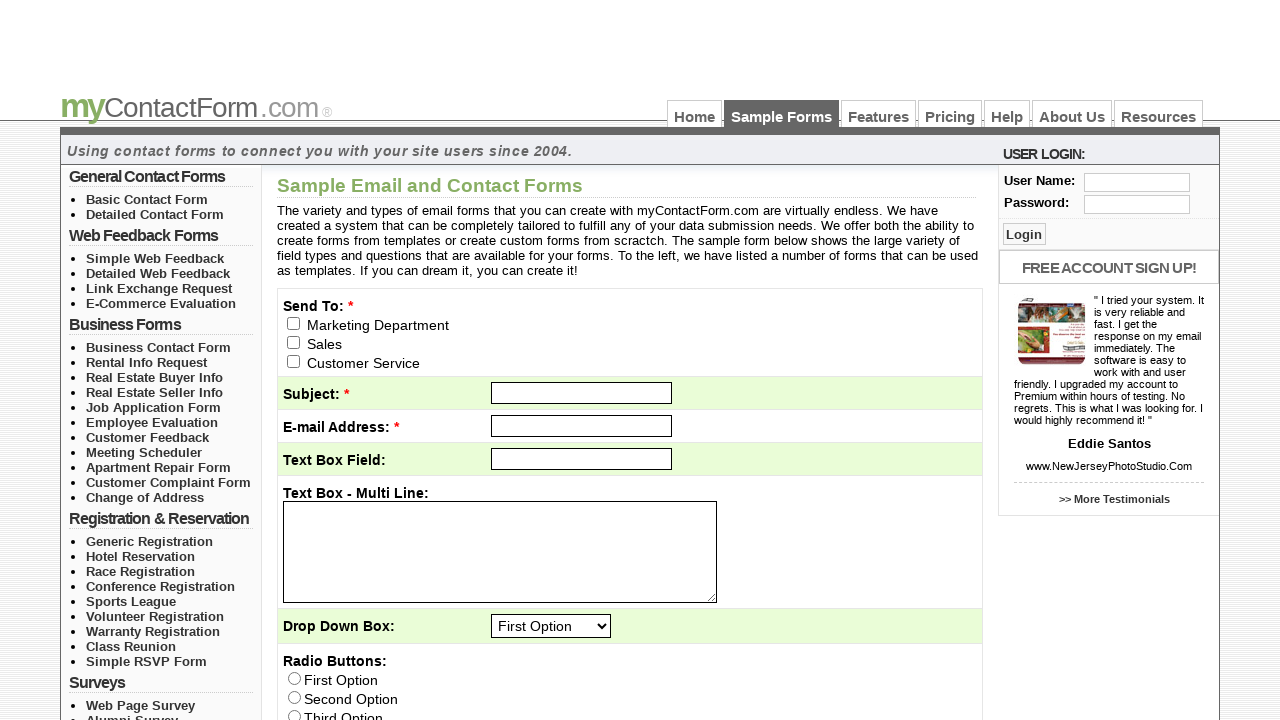

Extracted tab name: Simple RSVP Form
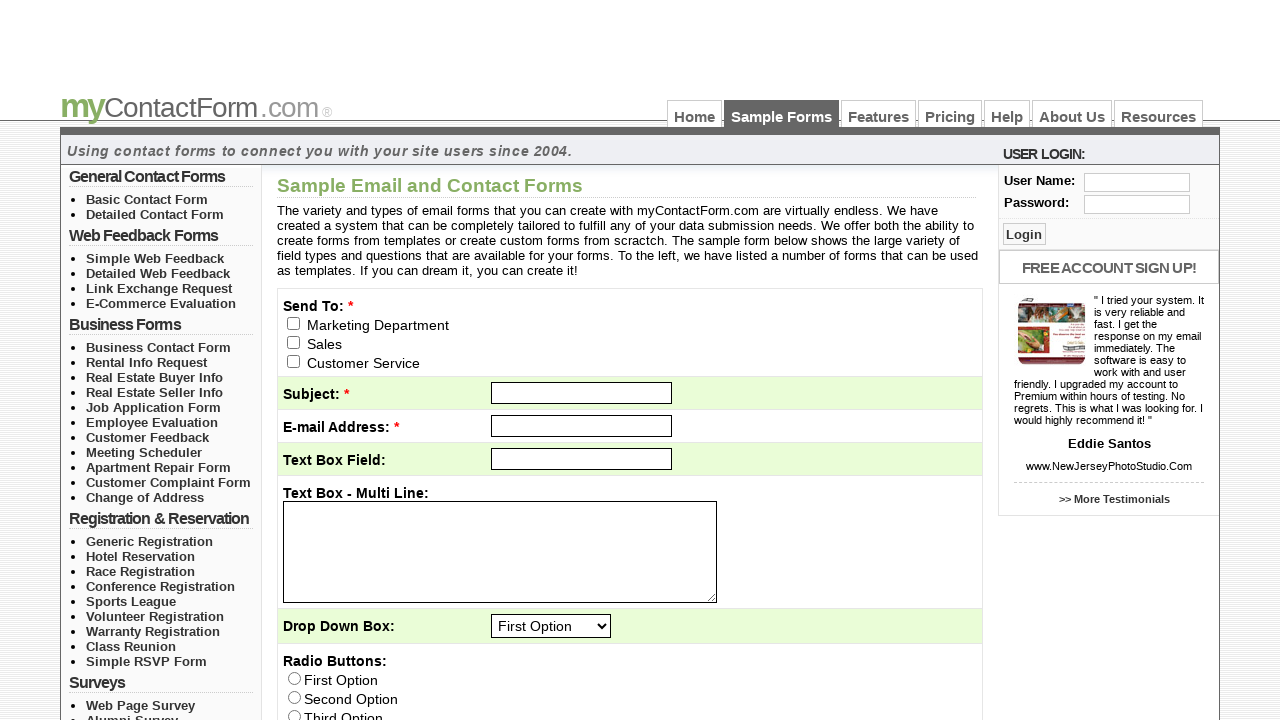

Extracted tab name: Surveys
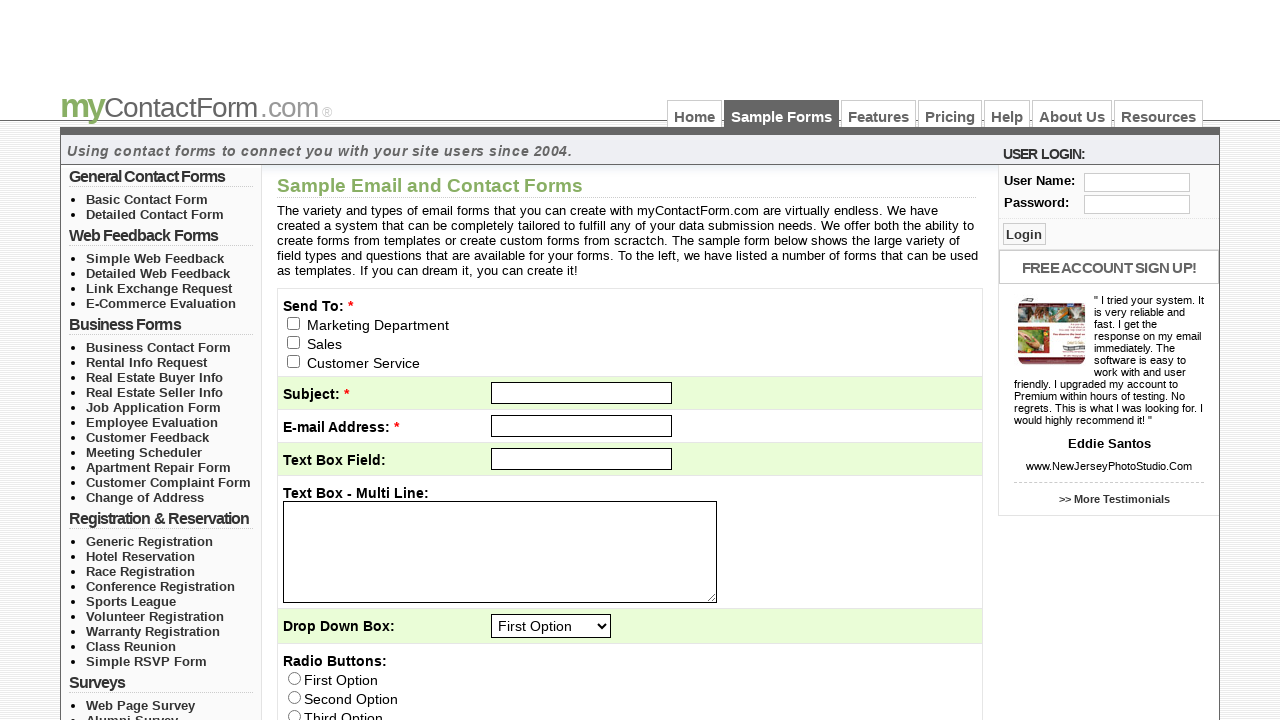

Extracted tab name: 
	Web Page Survey
	Alumni Survey
	Teacher Evaluation
	Student Evaluation
	Course Evaluation

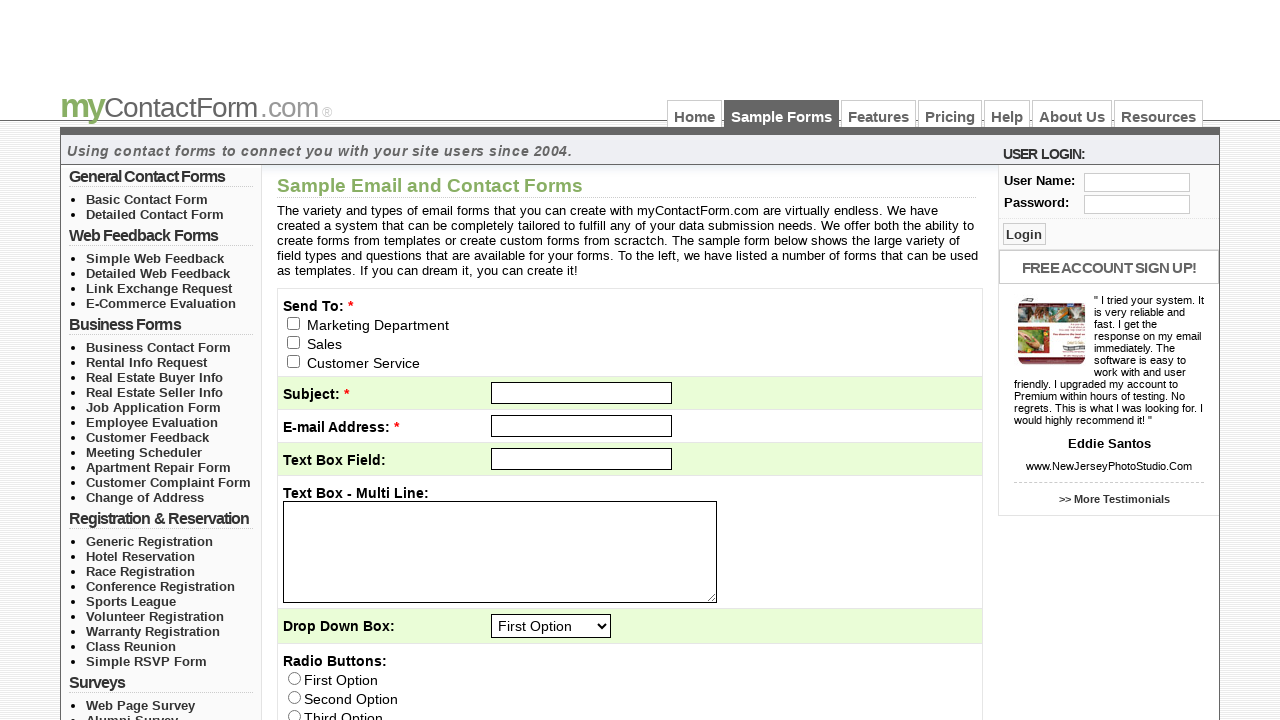

Extracted tab name: Web Page Survey
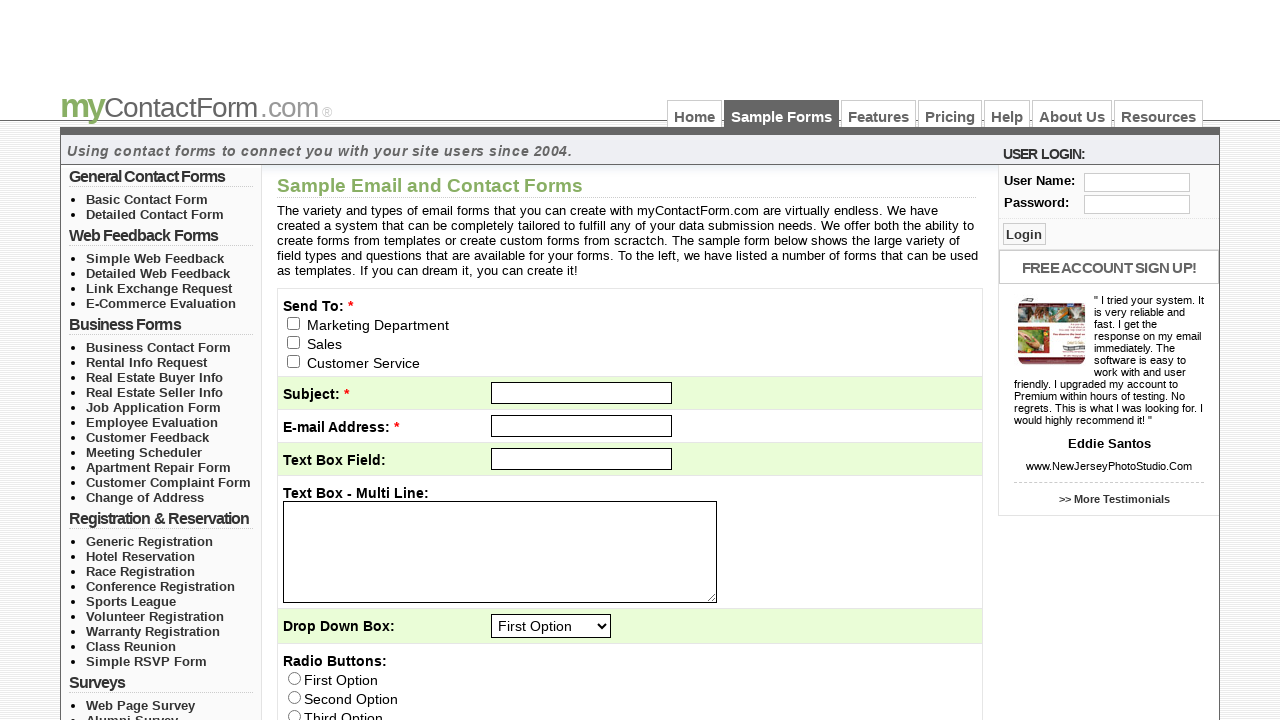

Extracted tab name: Alumni Survey
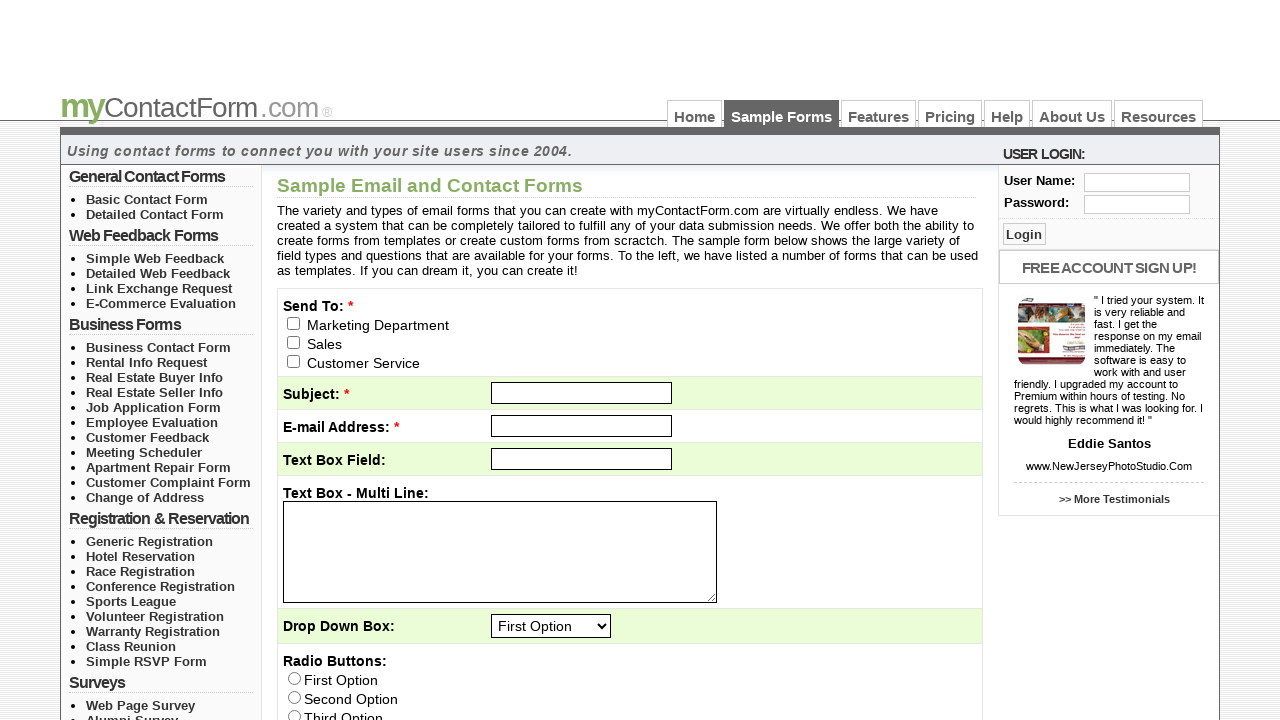

Extracted tab name: Teacher Evaluation
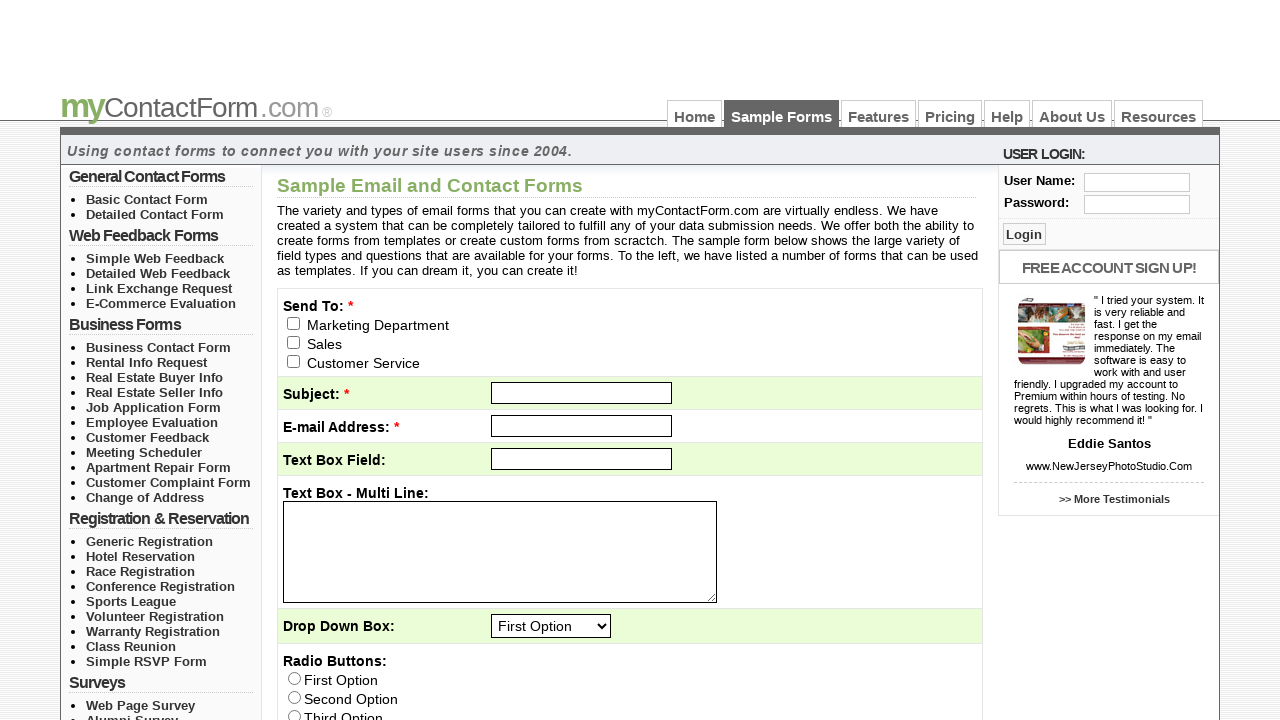

Extracted tab name: Student Evaluation
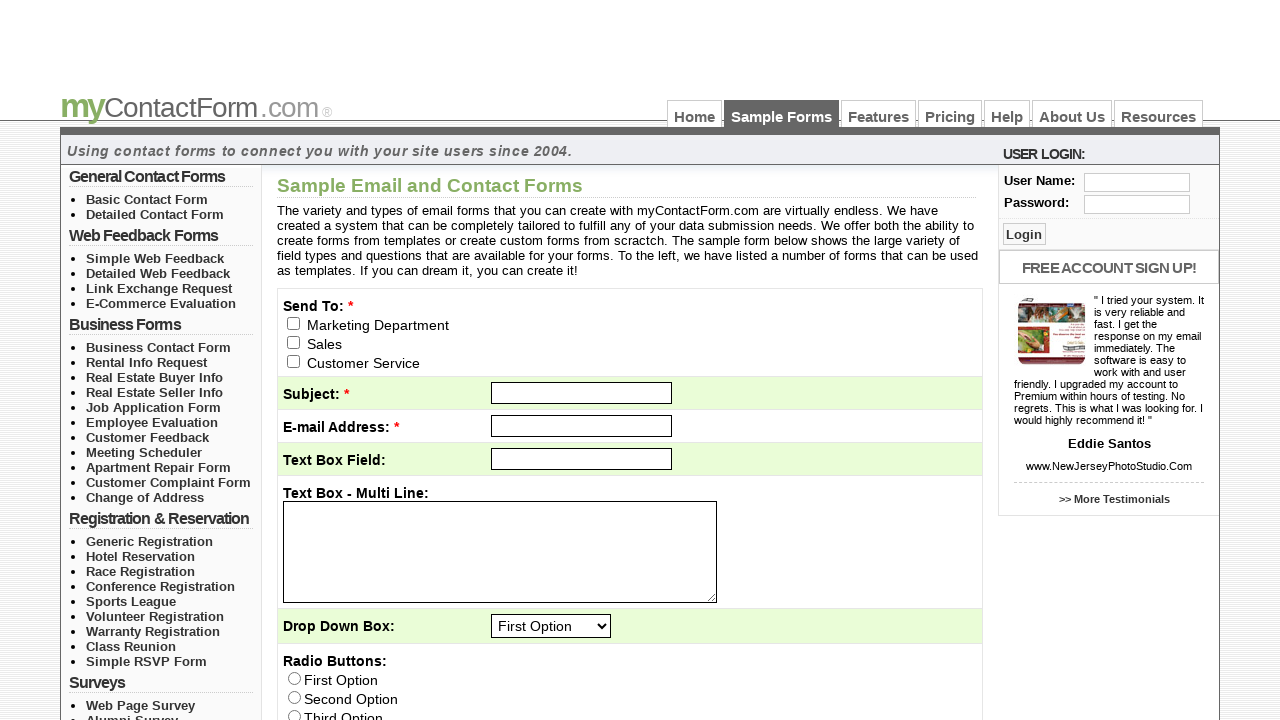

Extracted tab name: Course Evaluation
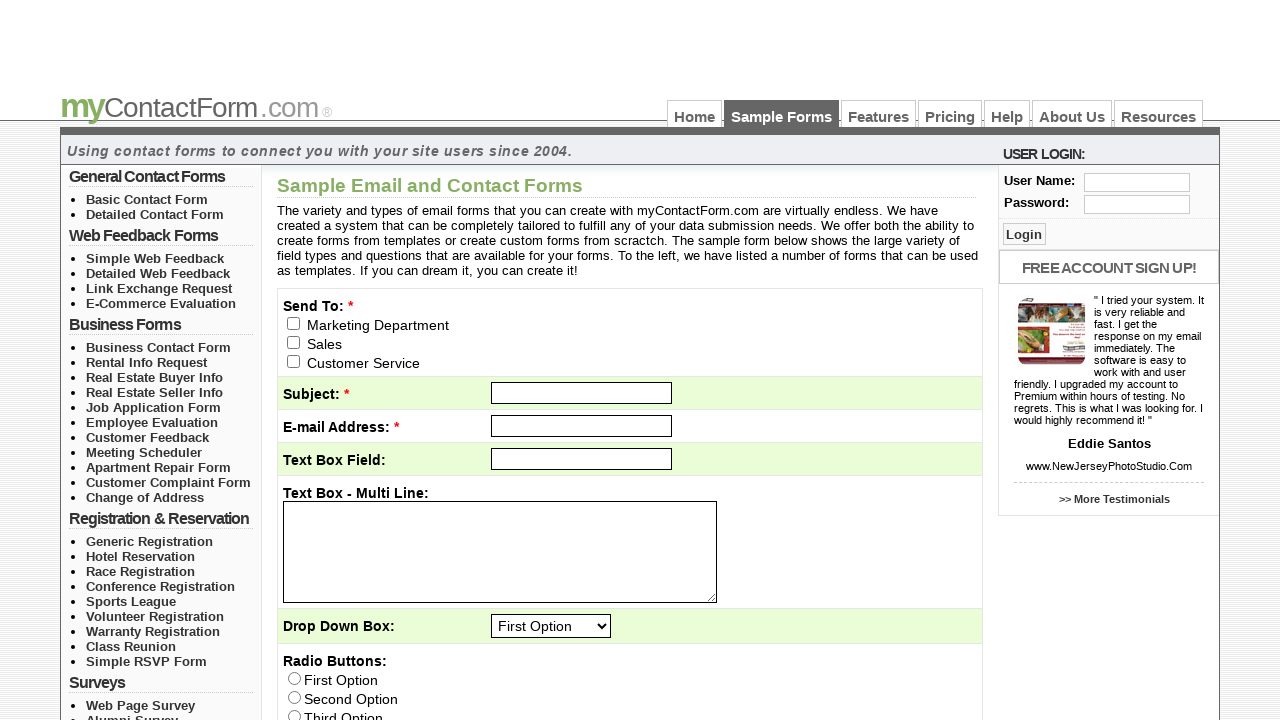

Extracted tab name: 
        
        
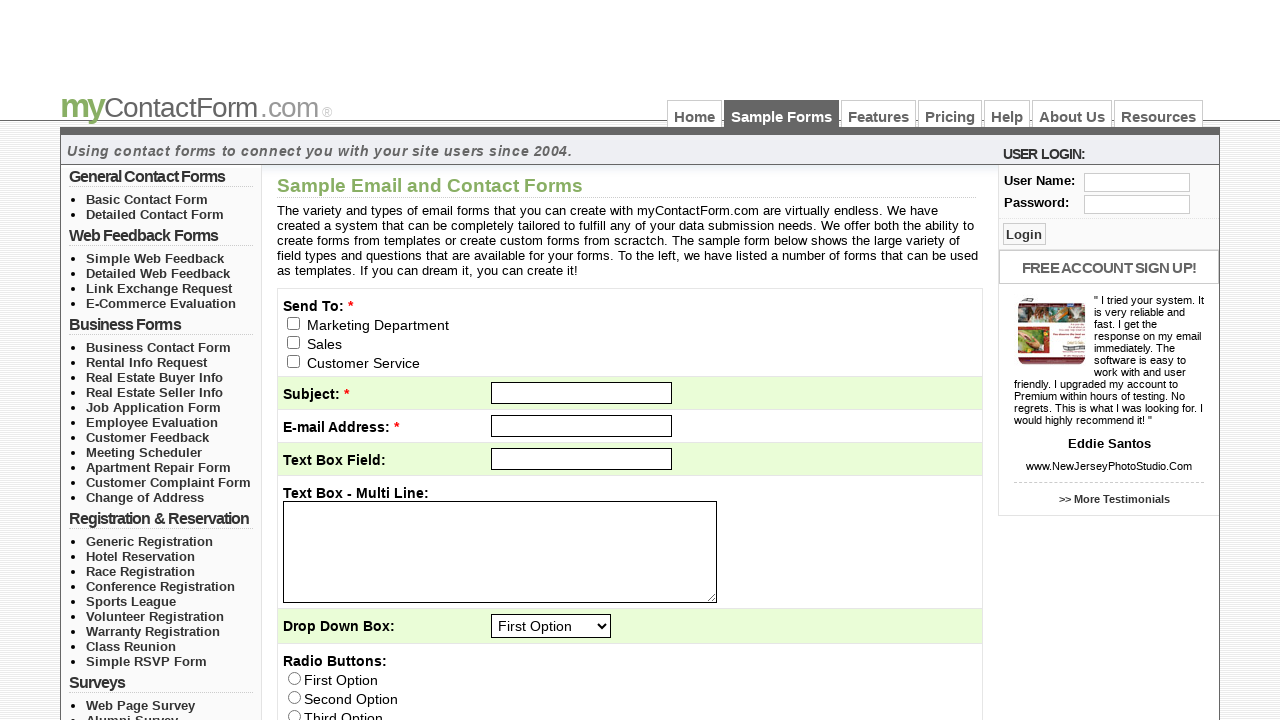

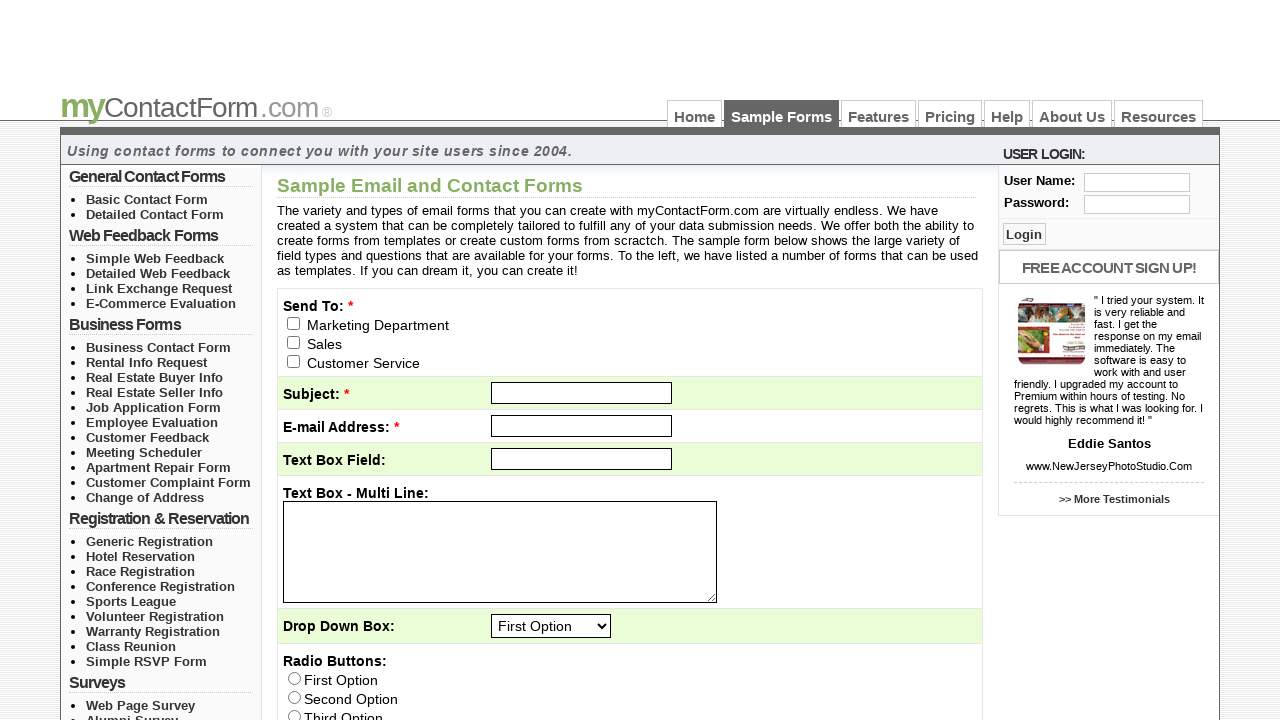